Tests web link counting and navigation on a practice automation page by counting links in different sections (entire page, footer, footer columns) and opening all footer links in new tabs

Starting URL: https://rahulshettyacademy.com/AutomationPractice/

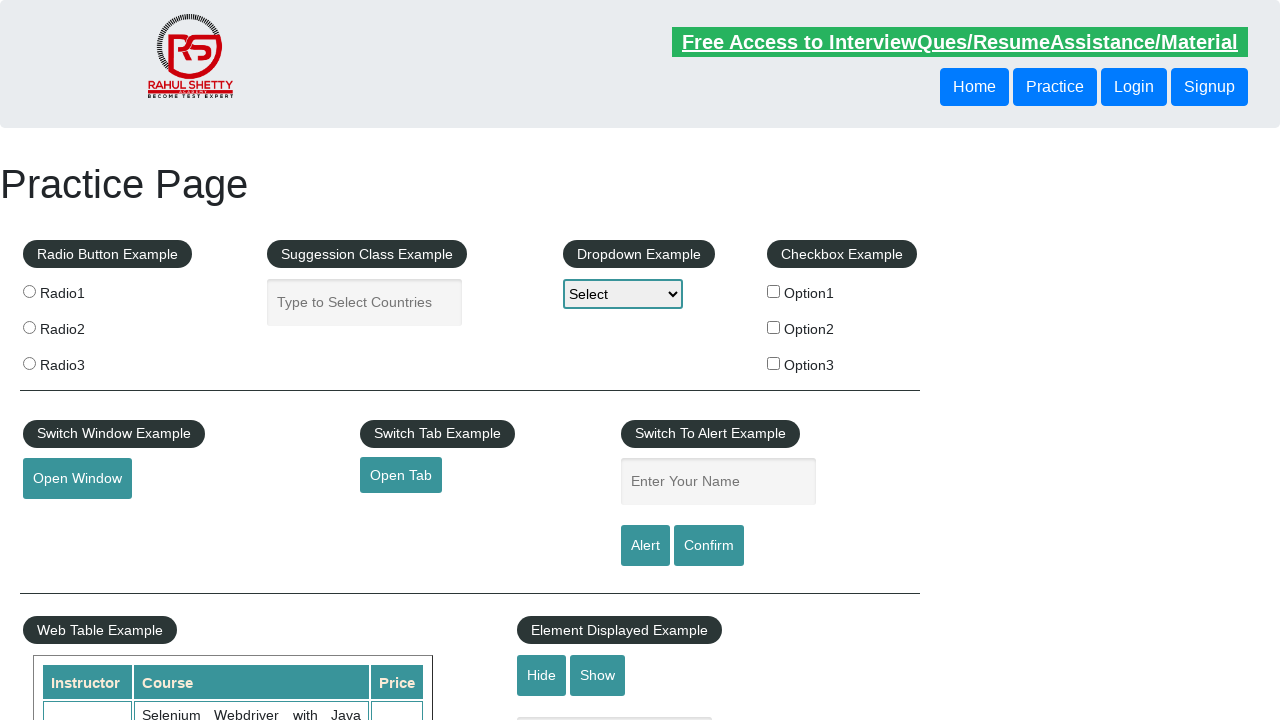

Located all links on the page
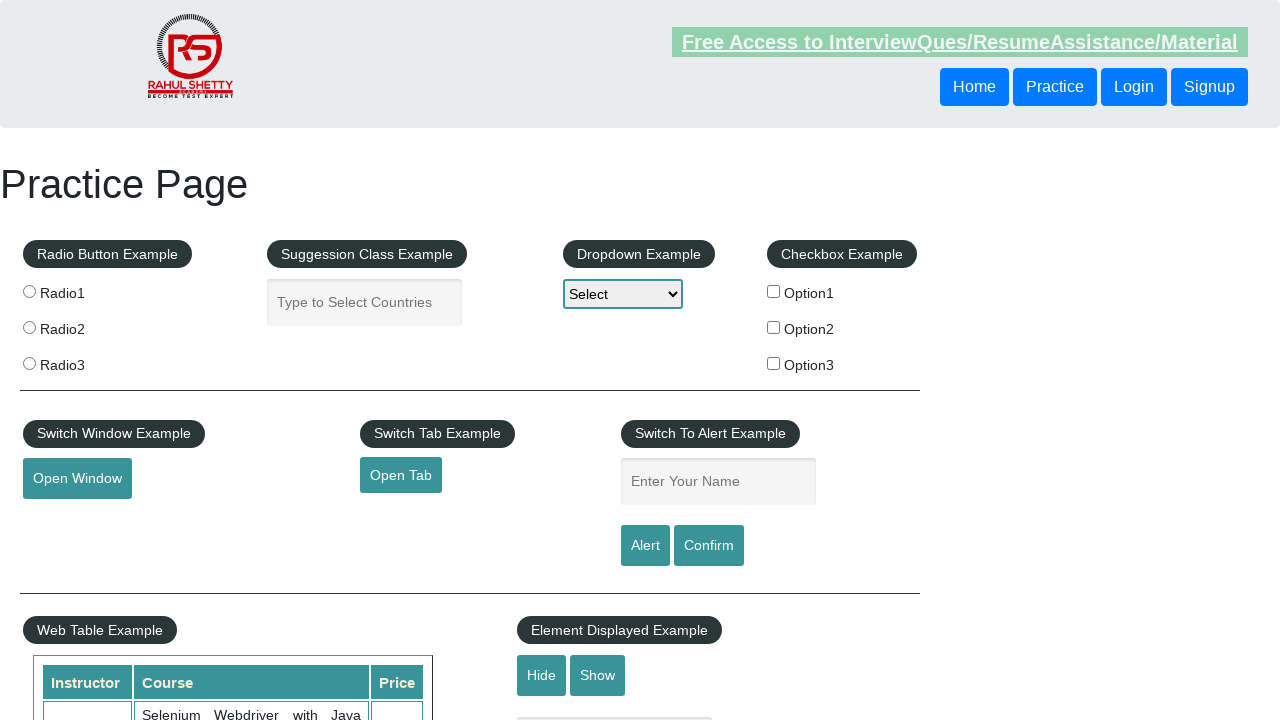

Counted 27 total links on page
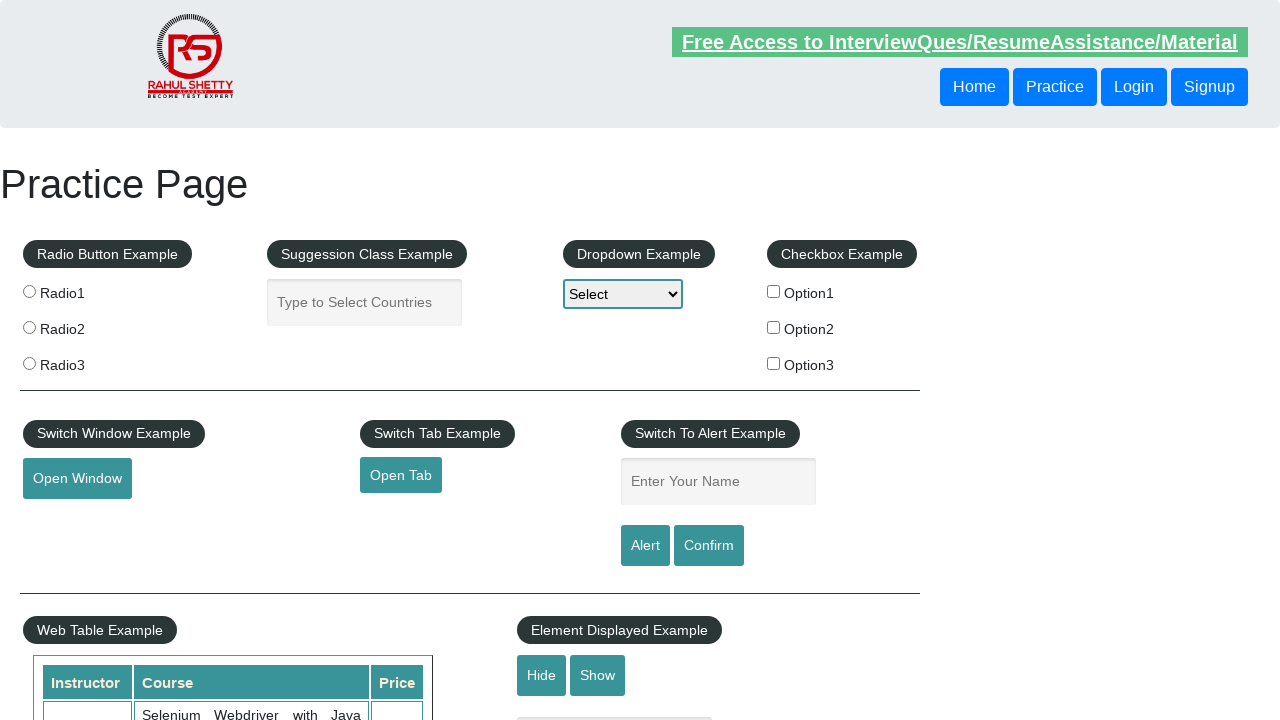

Located footer section (#gf-BIG)
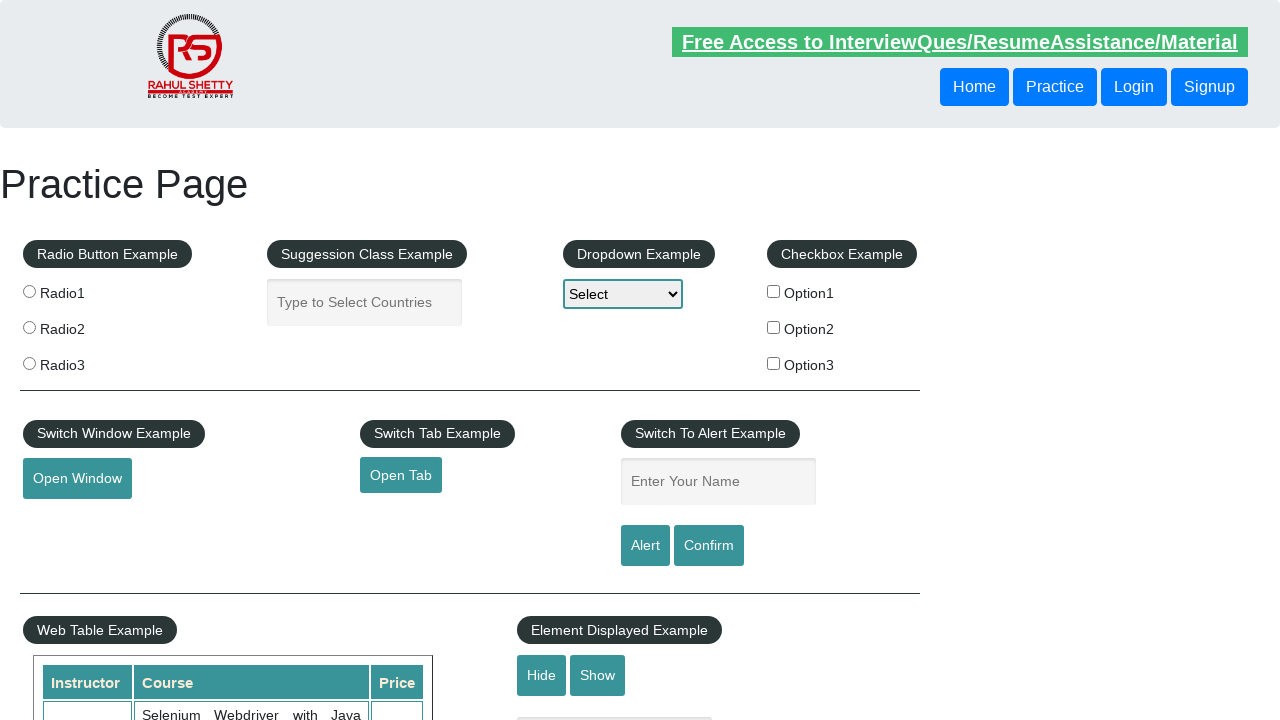

Located all links in footer section
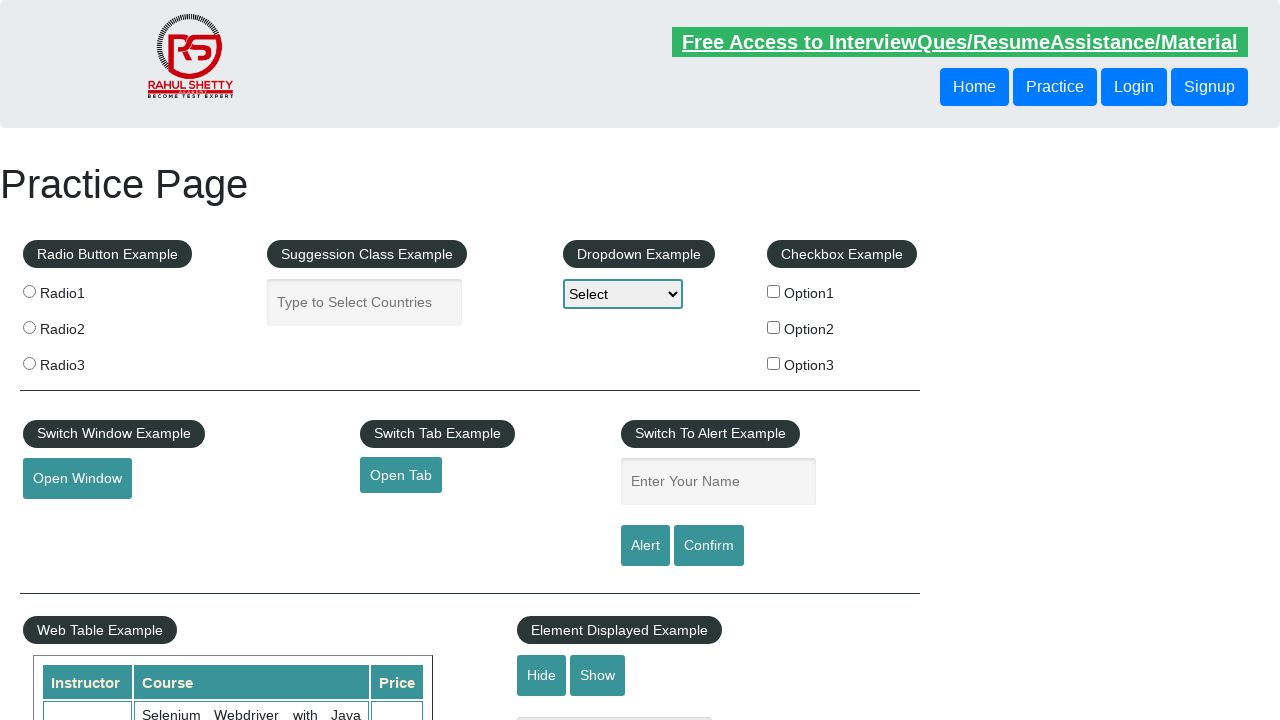

Counted 20 links in footer
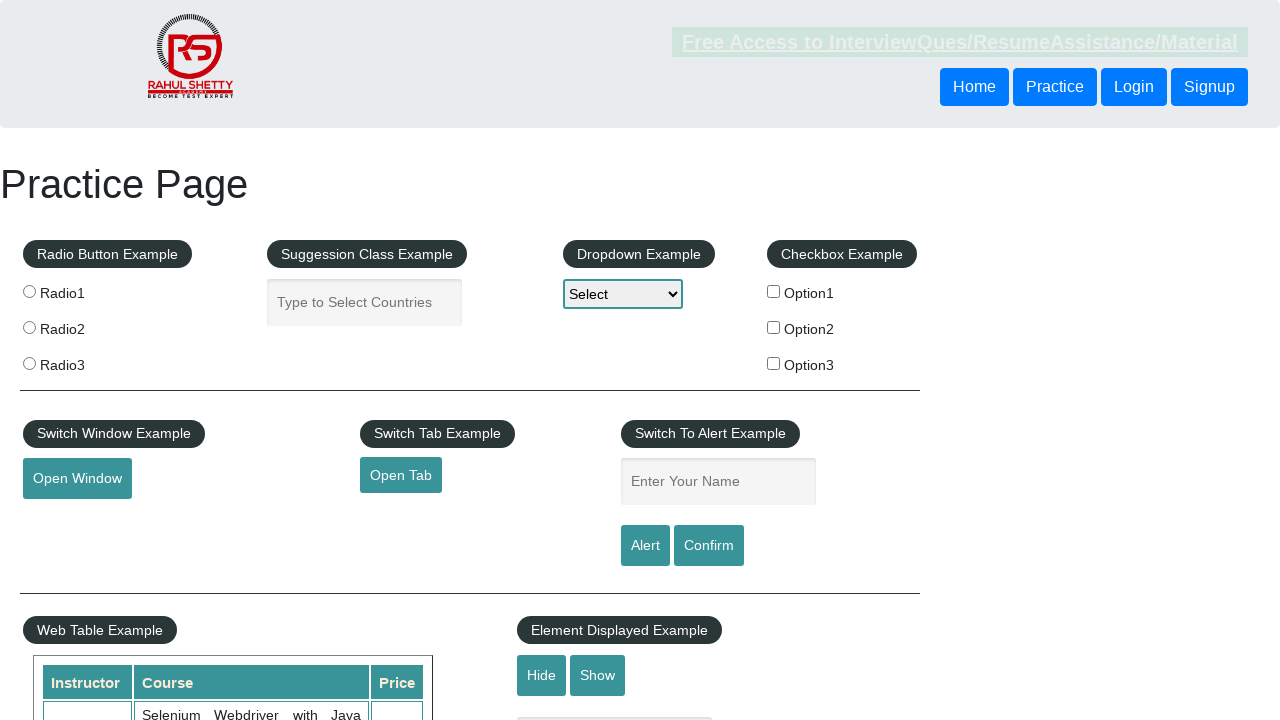

Located first footer column
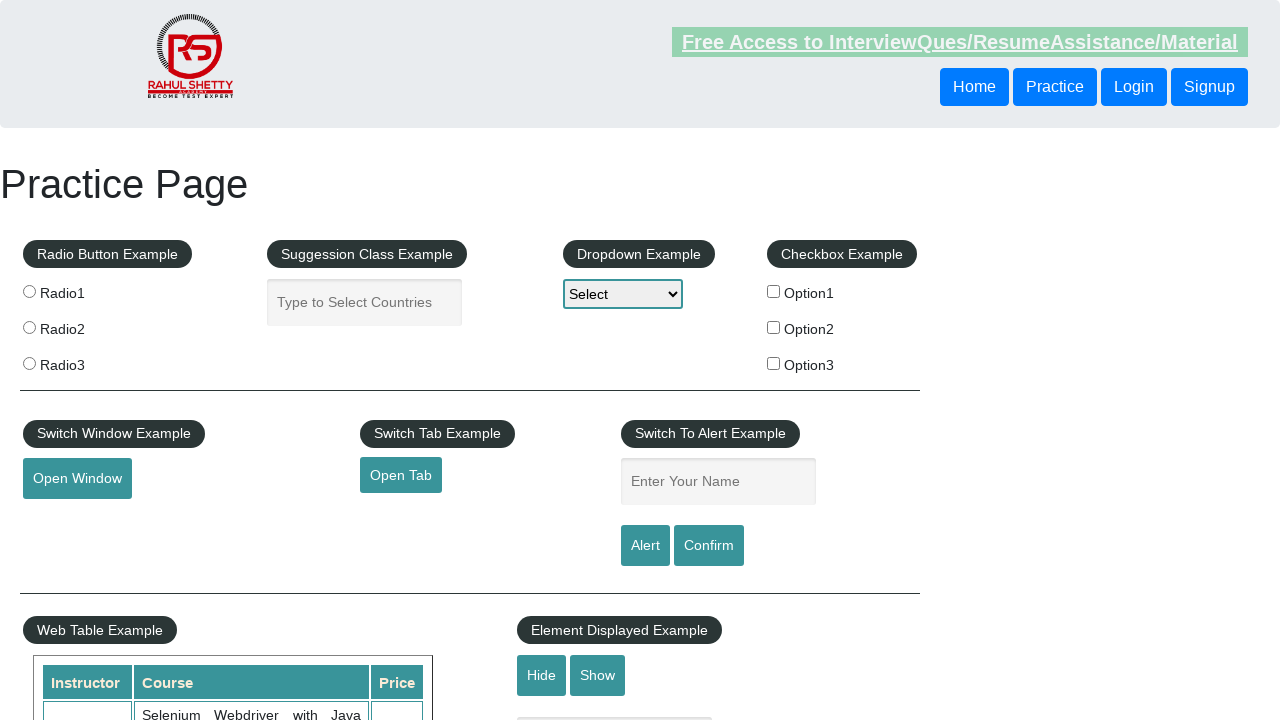

Located all links in first footer column
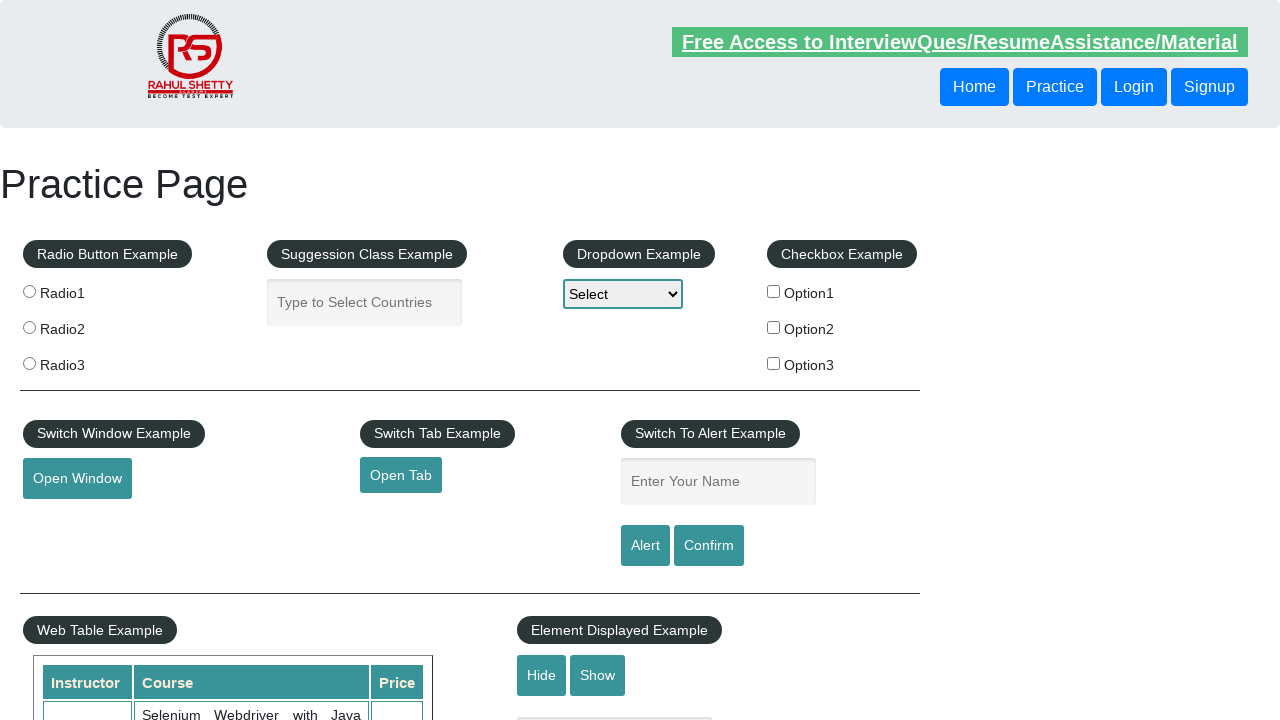

Counted 5 links in first footer column
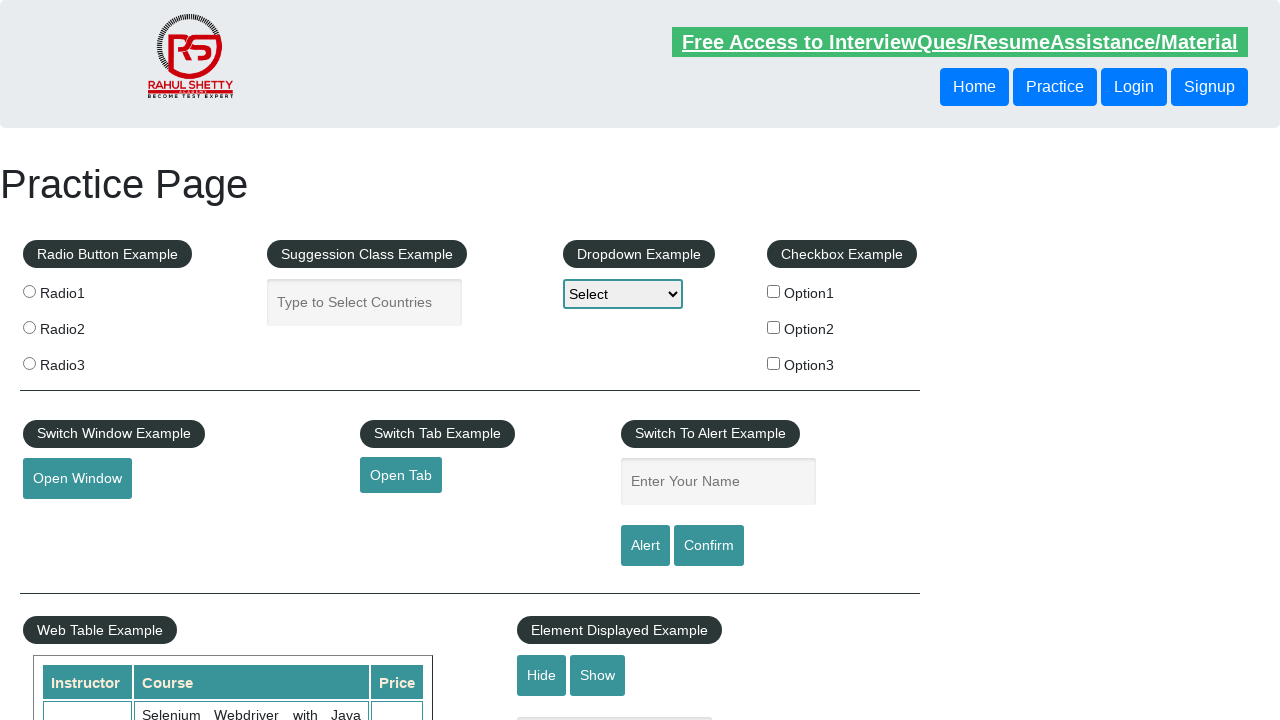

Located footer column 1
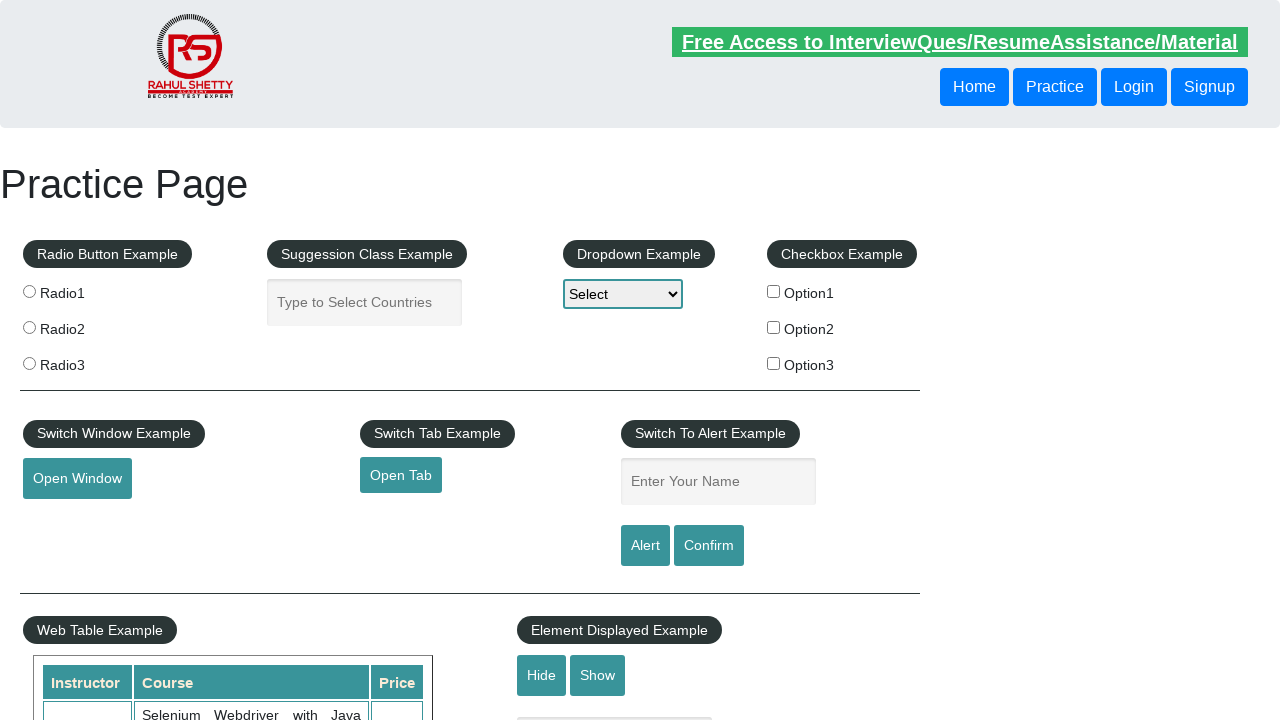

Located all links in footer column 1
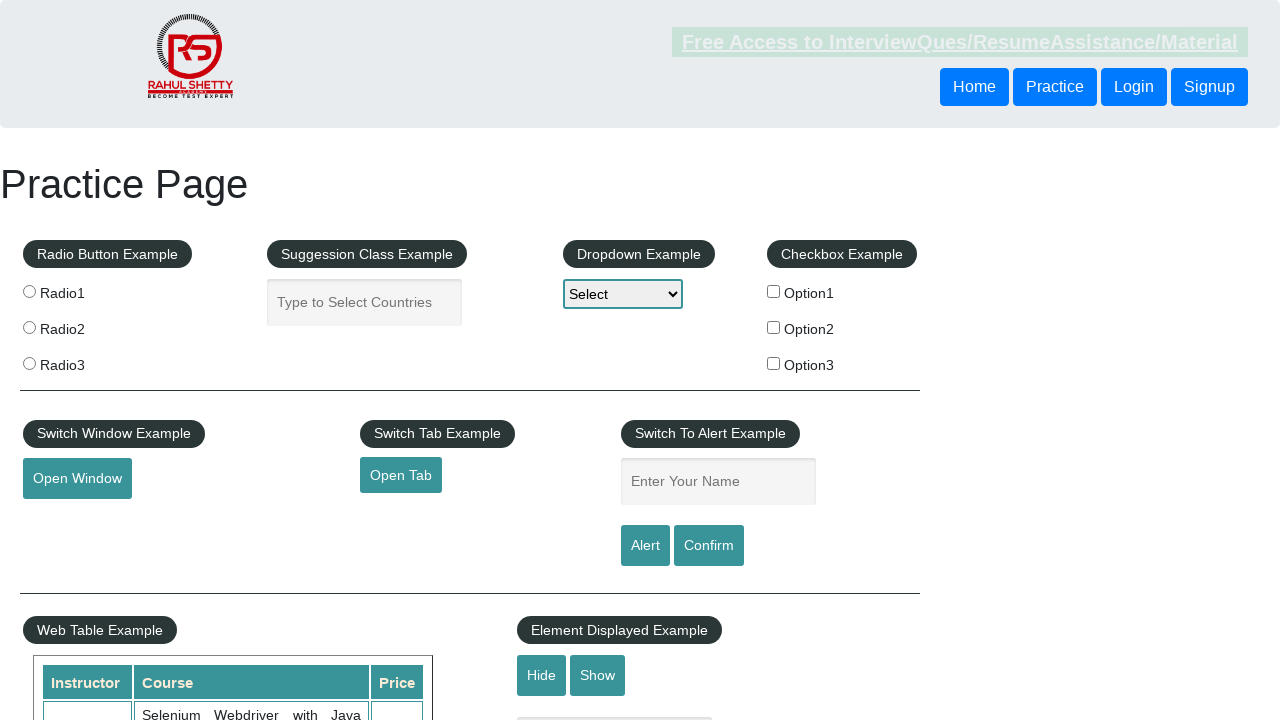

Opened footer column 1 link 1 in new tab with Ctrl+Click at (68, 520) on #gf-BIG >> xpath=//table/tbody/tr/td[1]/ul >> a >> nth=1
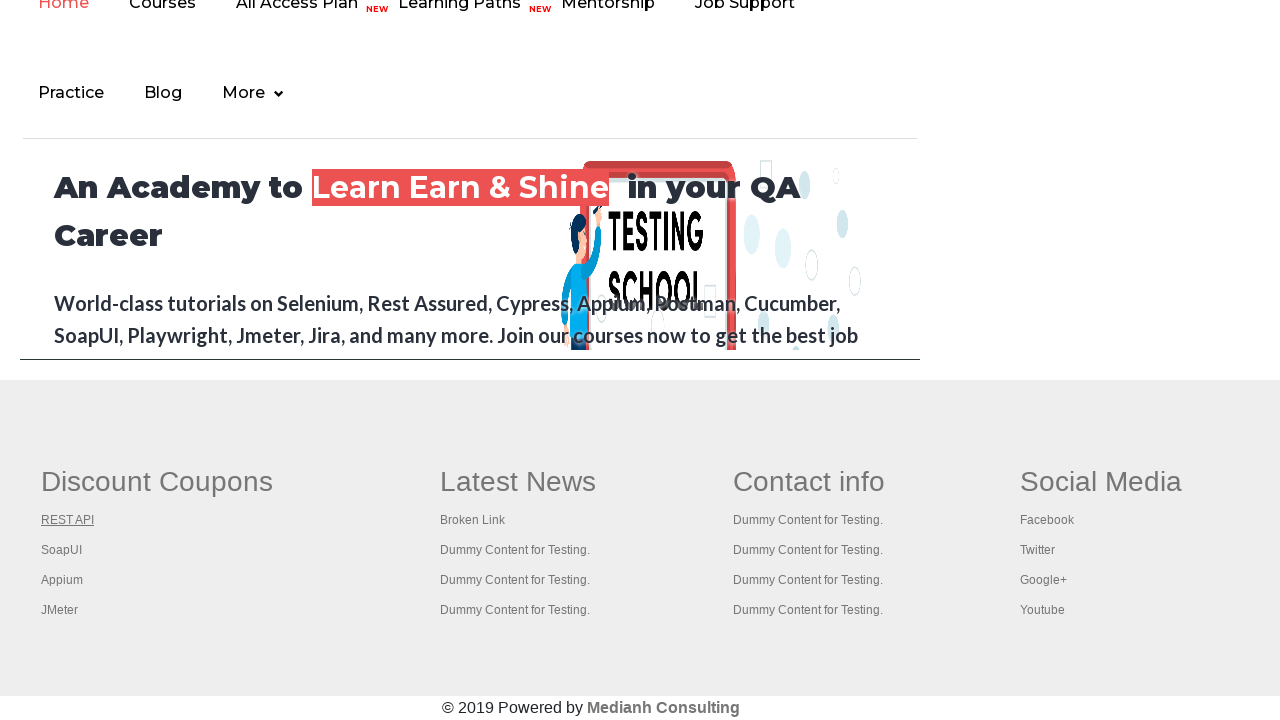

Opened footer column 1 link 2 in new tab with Ctrl+Click at (62, 550) on #gf-BIG >> xpath=//table/tbody/tr/td[1]/ul >> a >> nth=2
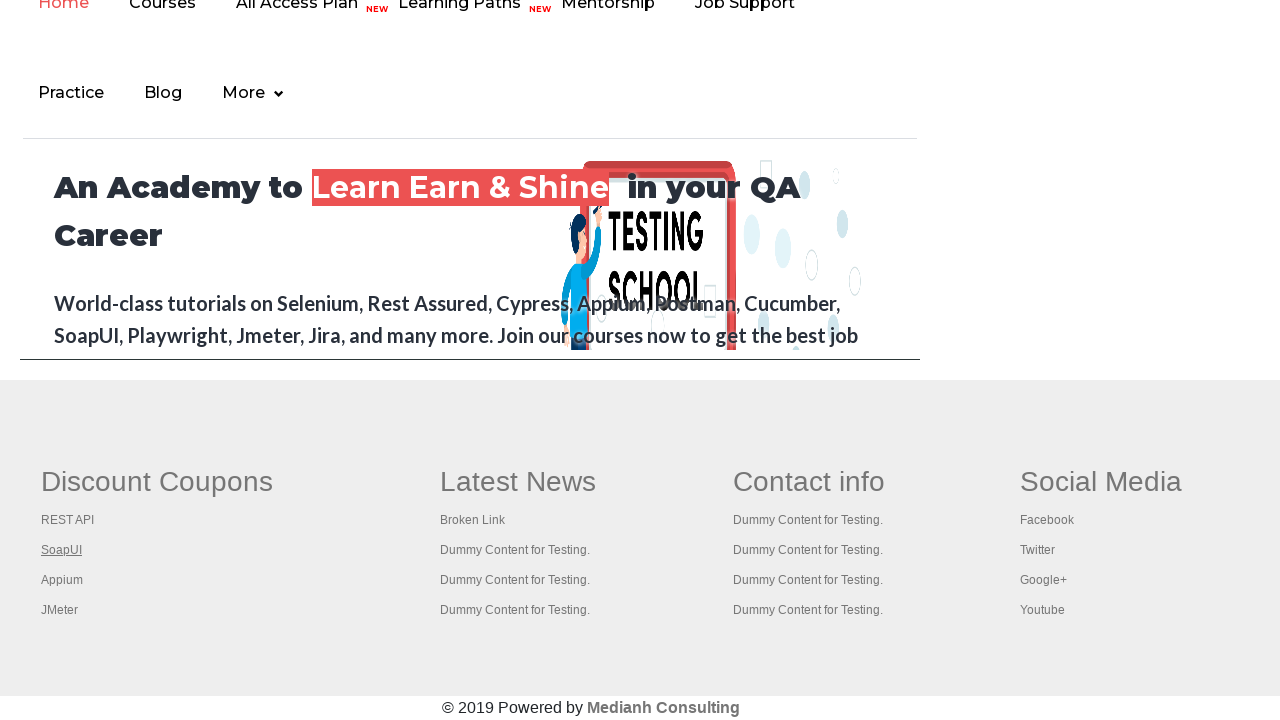

Opened footer column 1 link 3 in new tab with Ctrl+Click at (62, 580) on #gf-BIG >> xpath=//table/tbody/tr/td[1]/ul >> a >> nth=3
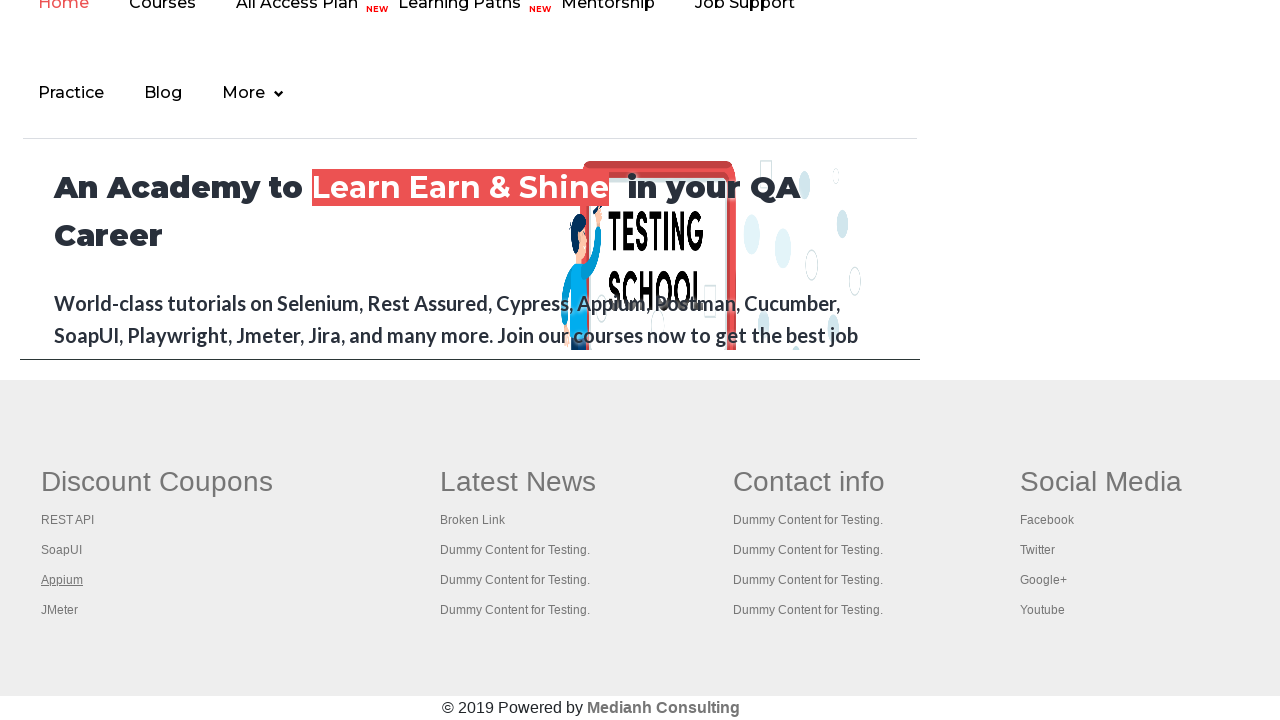

Opened footer column 1 link 4 in new tab with Ctrl+Click at (60, 610) on #gf-BIG >> xpath=//table/tbody/tr/td[1]/ul >> a >> nth=4
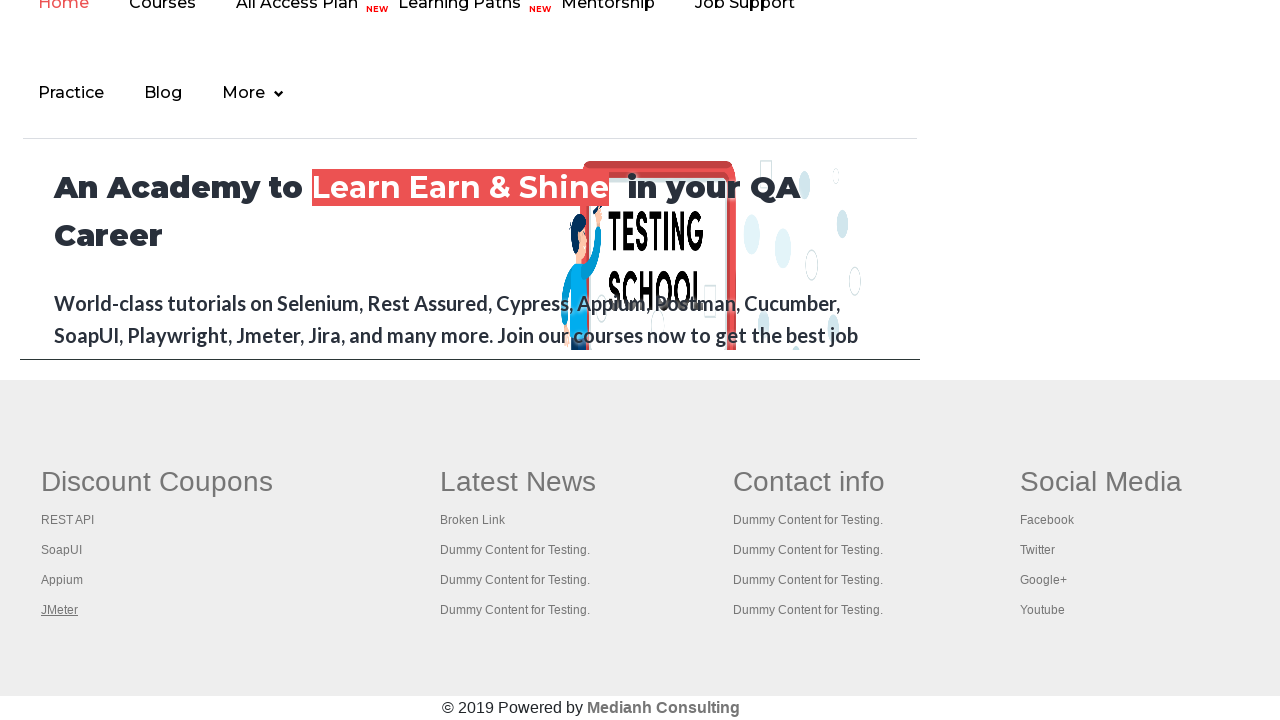

Located footer column 2
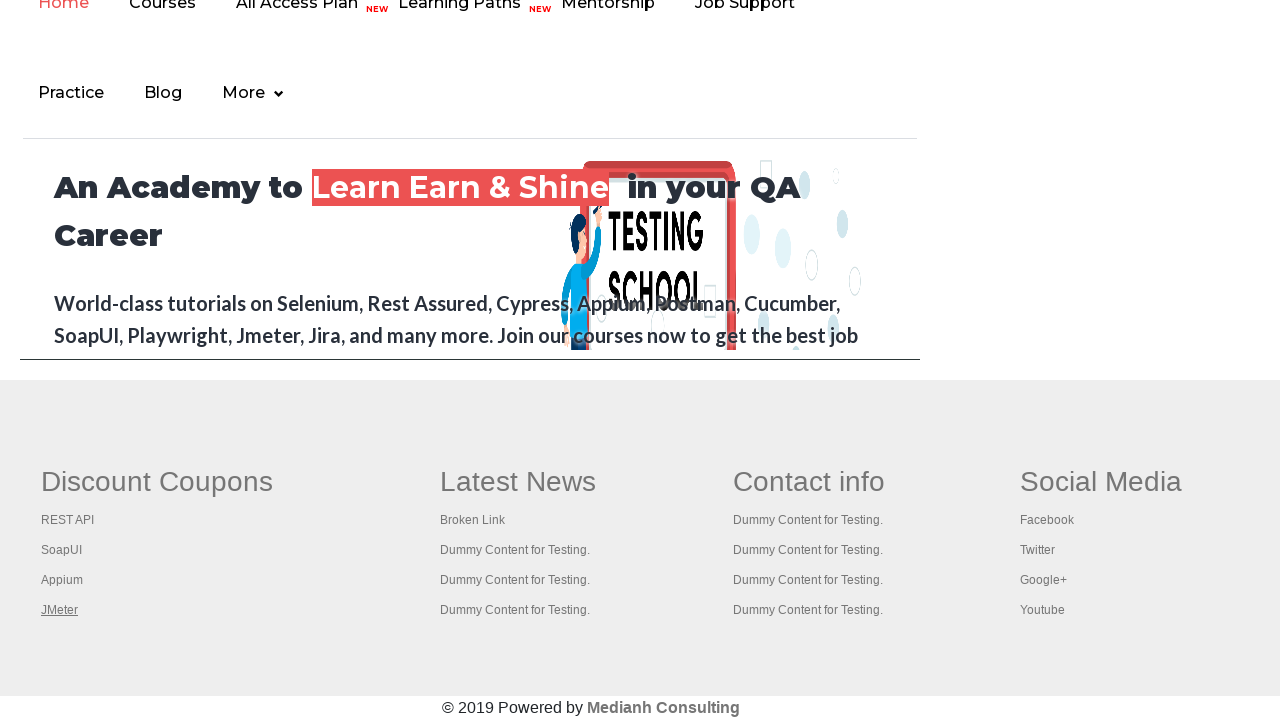

Located all links in footer column 2
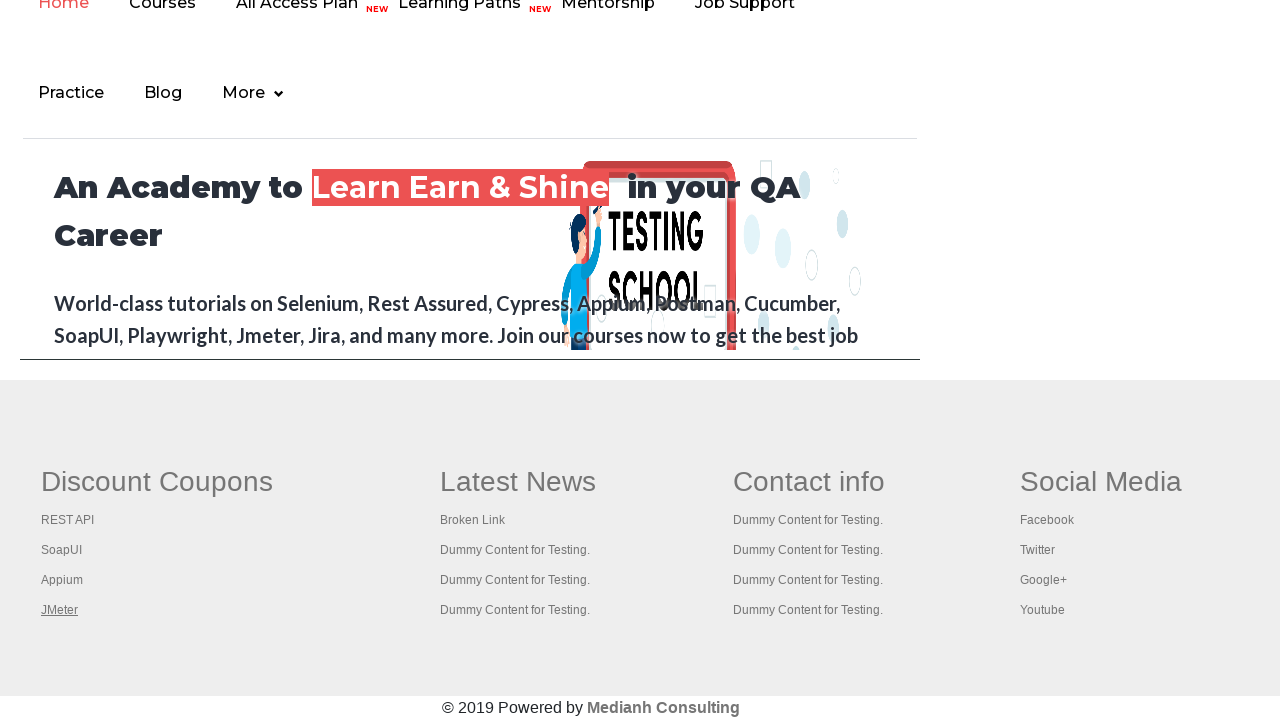

Opened footer column 2 link 1 in new tab with Ctrl+Click at (473, 520) on #gf-BIG >> xpath=//table/tbody/tr/td[2]/ul >> a >> nth=1
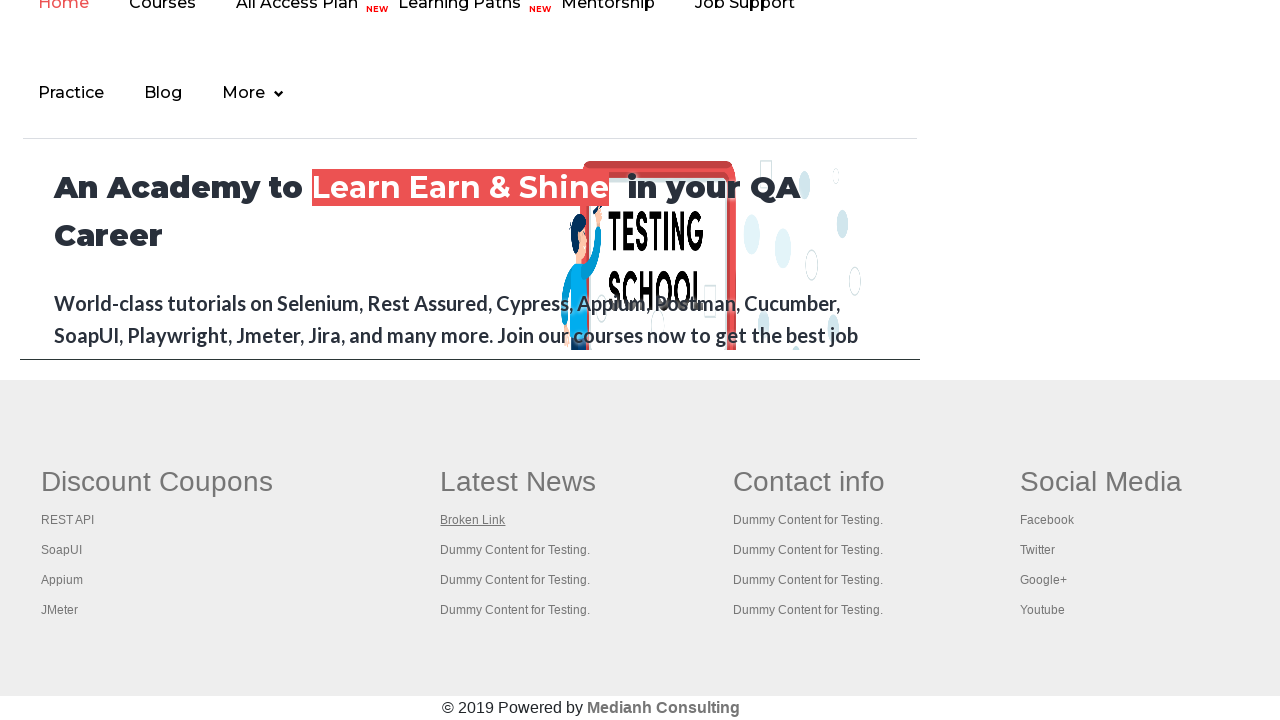

Opened footer column 2 link 2 in new tab with Ctrl+Click at (515, 550) on #gf-BIG >> xpath=//table/tbody/tr/td[2]/ul >> a >> nth=2
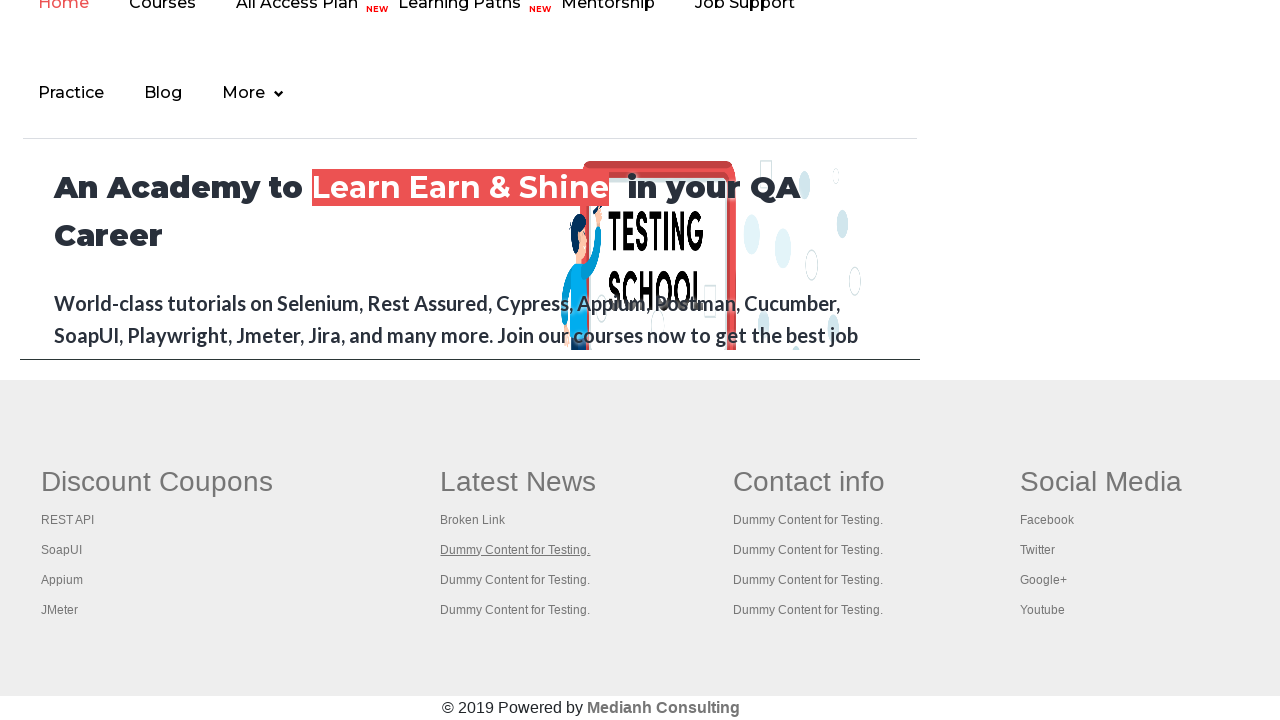

Opened footer column 2 link 3 in new tab with Ctrl+Click at (515, 580) on #gf-BIG >> xpath=//table/tbody/tr/td[2]/ul >> a >> nth=3
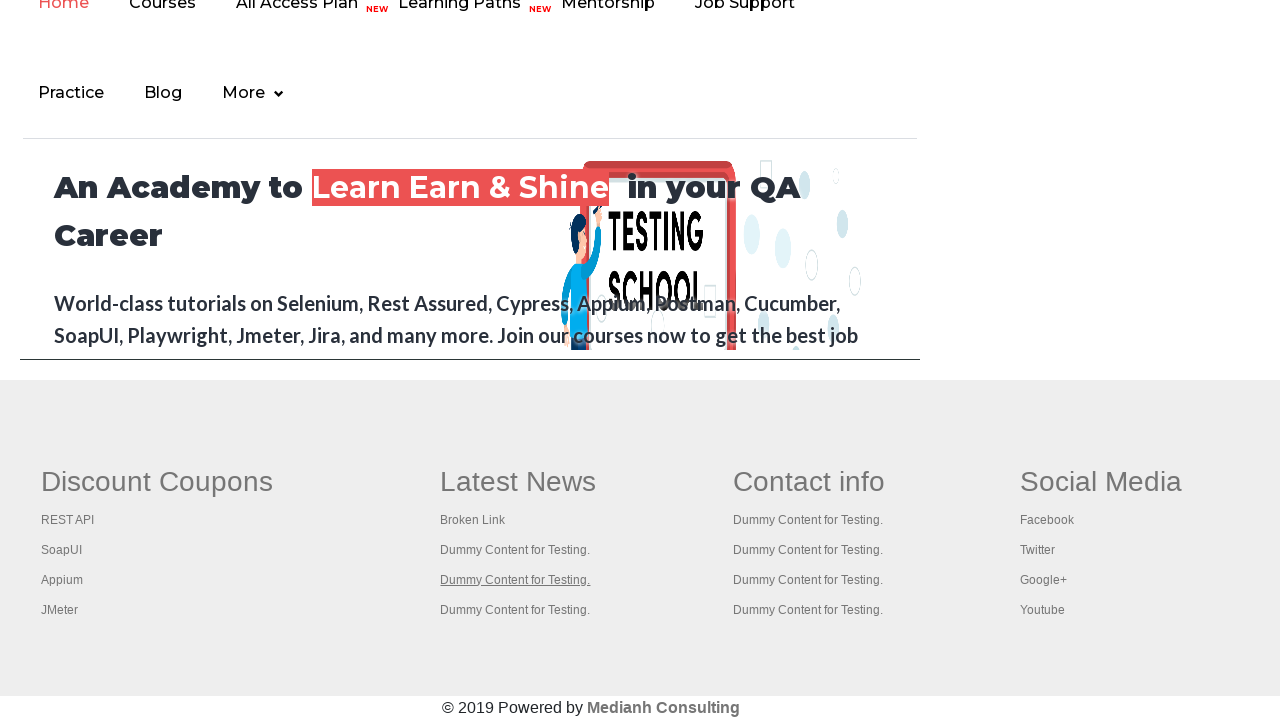

Opened footer column 2 link 4 in new tab with Ctrl+Click at (515, 610) on #gf-BIG >> xpath=//table/tbody/tr/td[2]/ul >> a >> nth=4
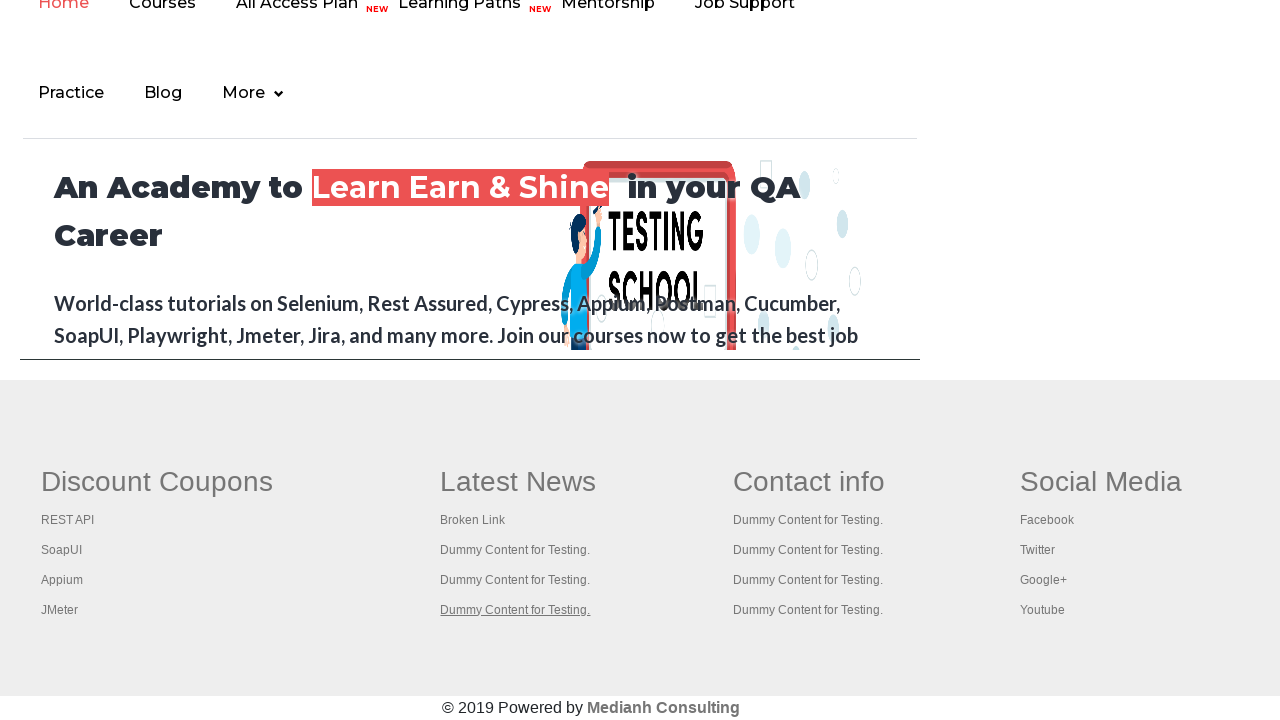

Located footer column 3
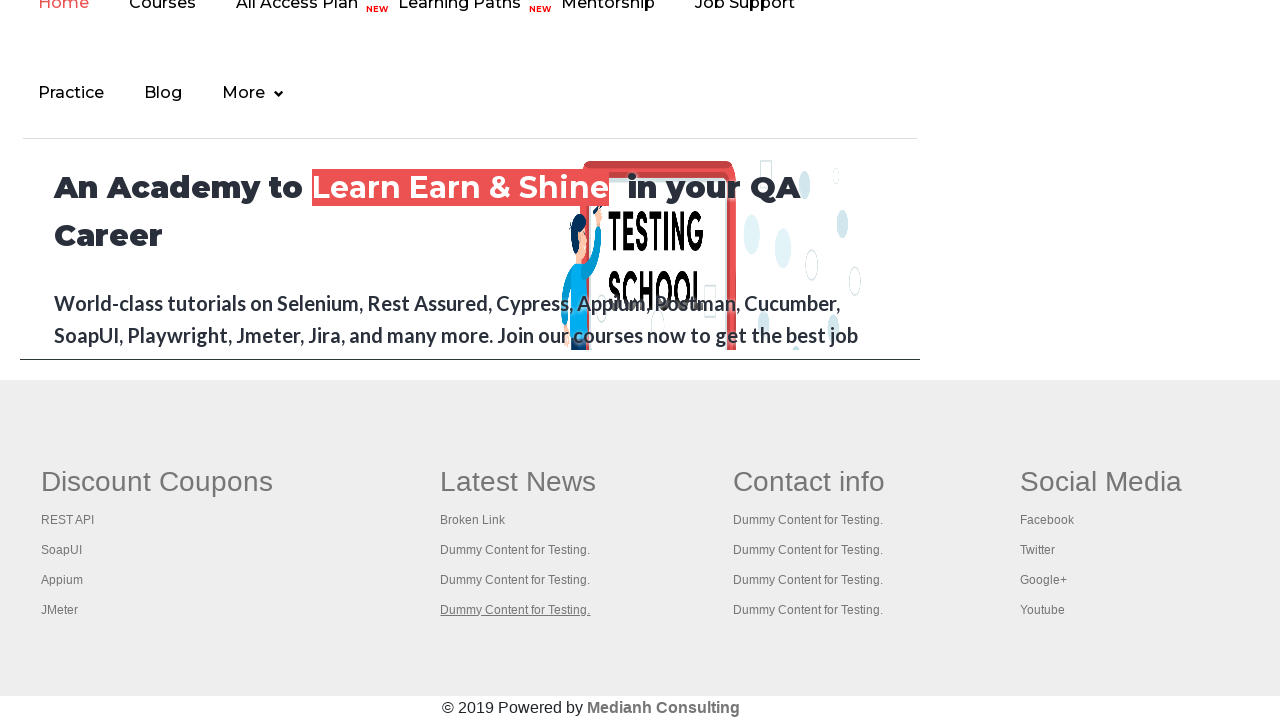

Located all links in footer column 3
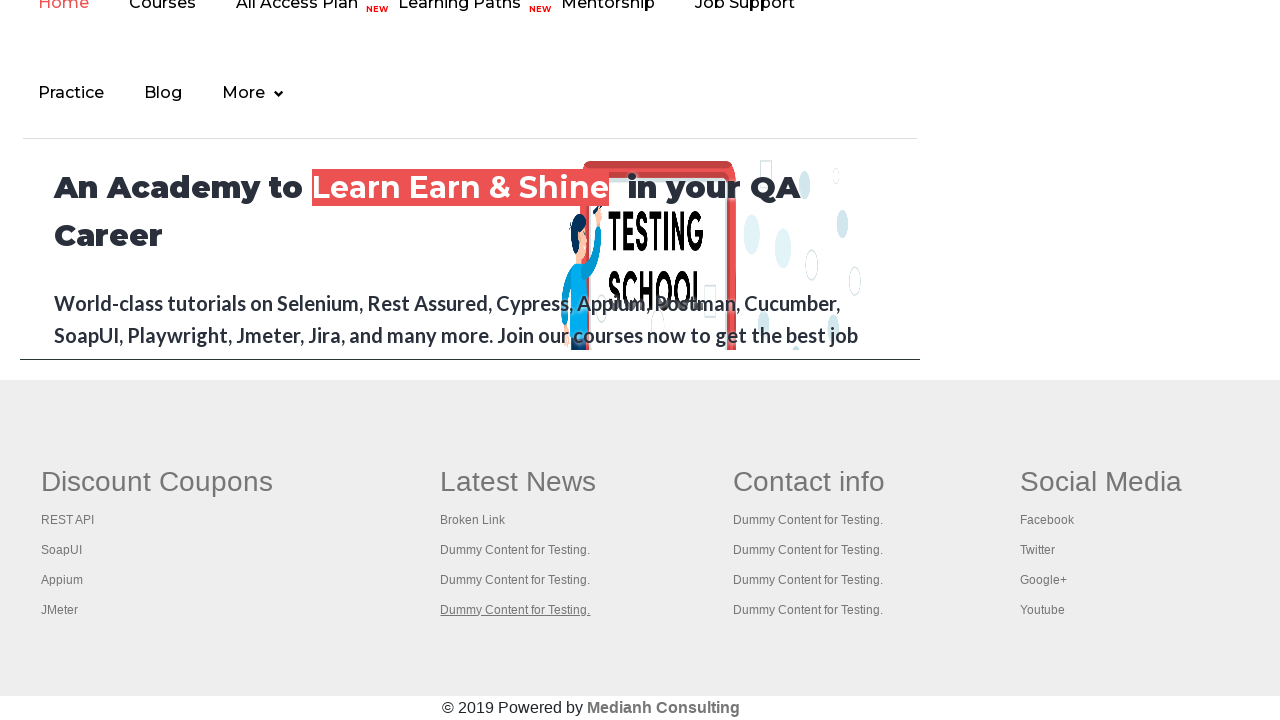

Opened footer column 3 link 1 in new tab with Ctrl+Click at (808, 520) on #gf-BIG >> xpath=//table/tbody/tr/td[3]/ul >> a >> nth=1
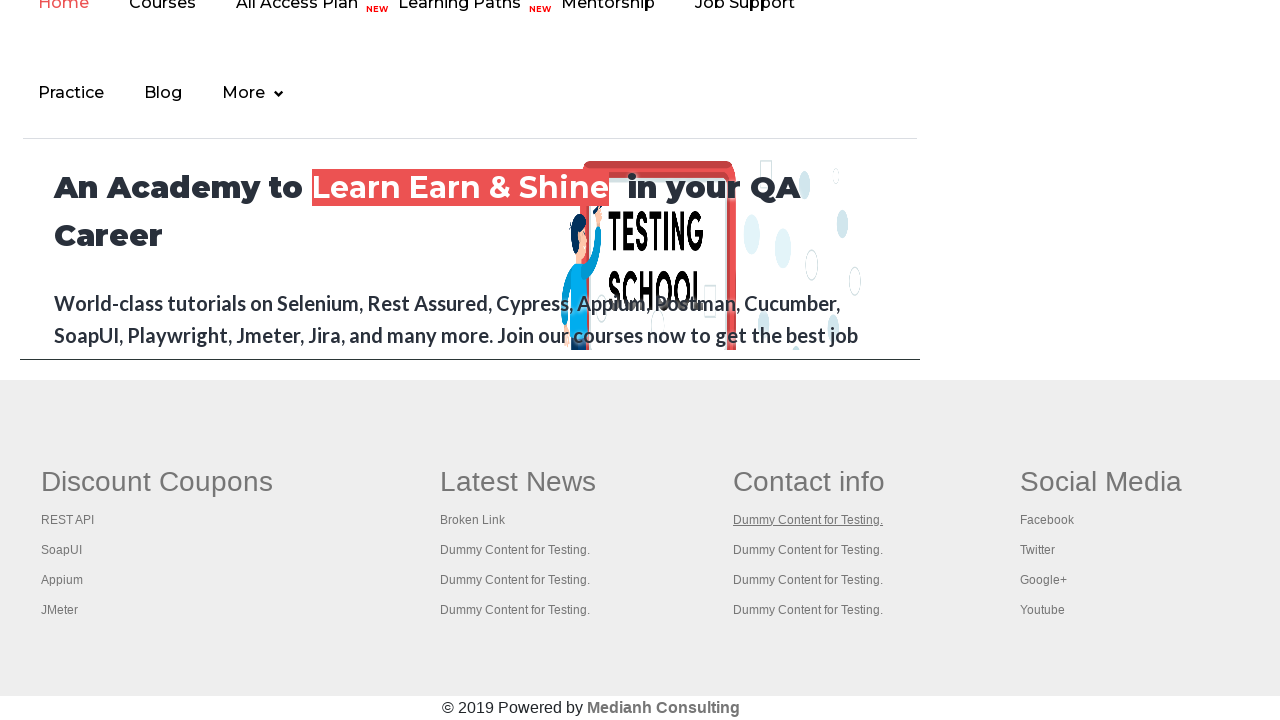

Opened footer column 3 link 2 in new tab with Ctrl+Click at (808, 550) on #gf-BIG >> xpath=//table/tbody/tr/td[3]/ul >> a >> nth=2
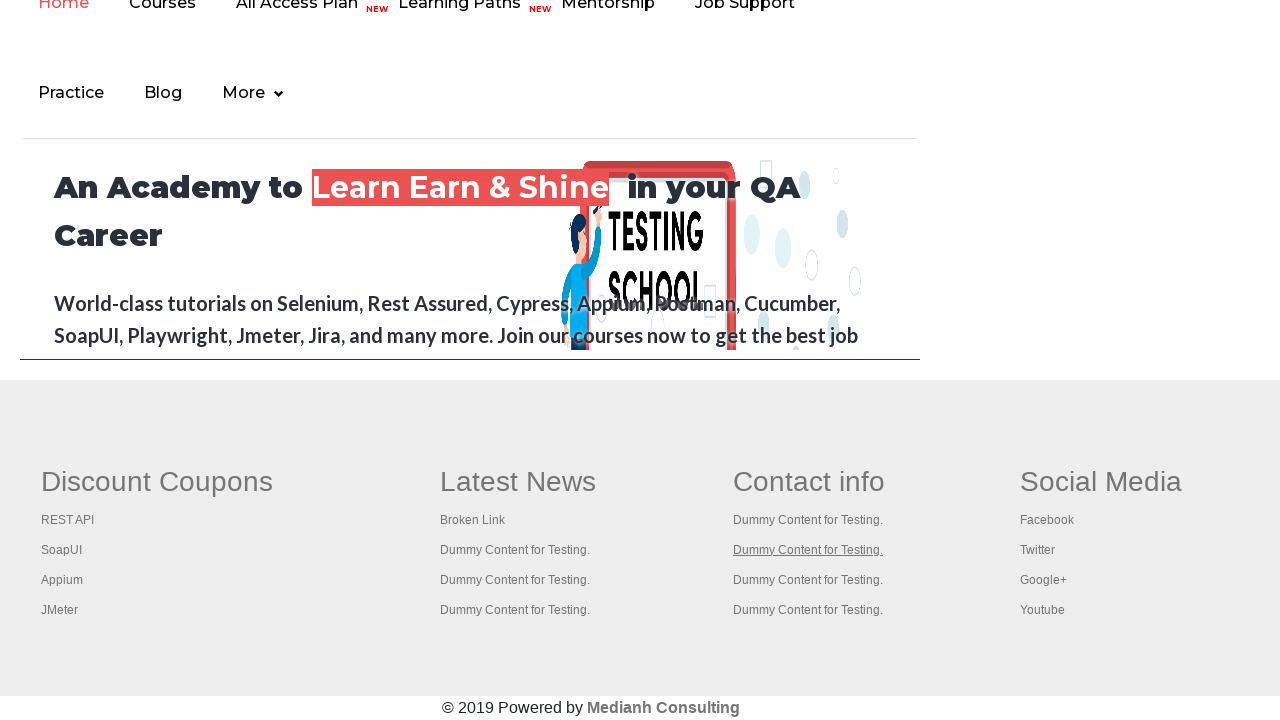

Opened footer column 3 link 3 in new tab with Ctrl+Click at (808, 580) on #gf-BIG >> xpath=//table/tbody/tr/td[3]/ul >> a >> nth=3
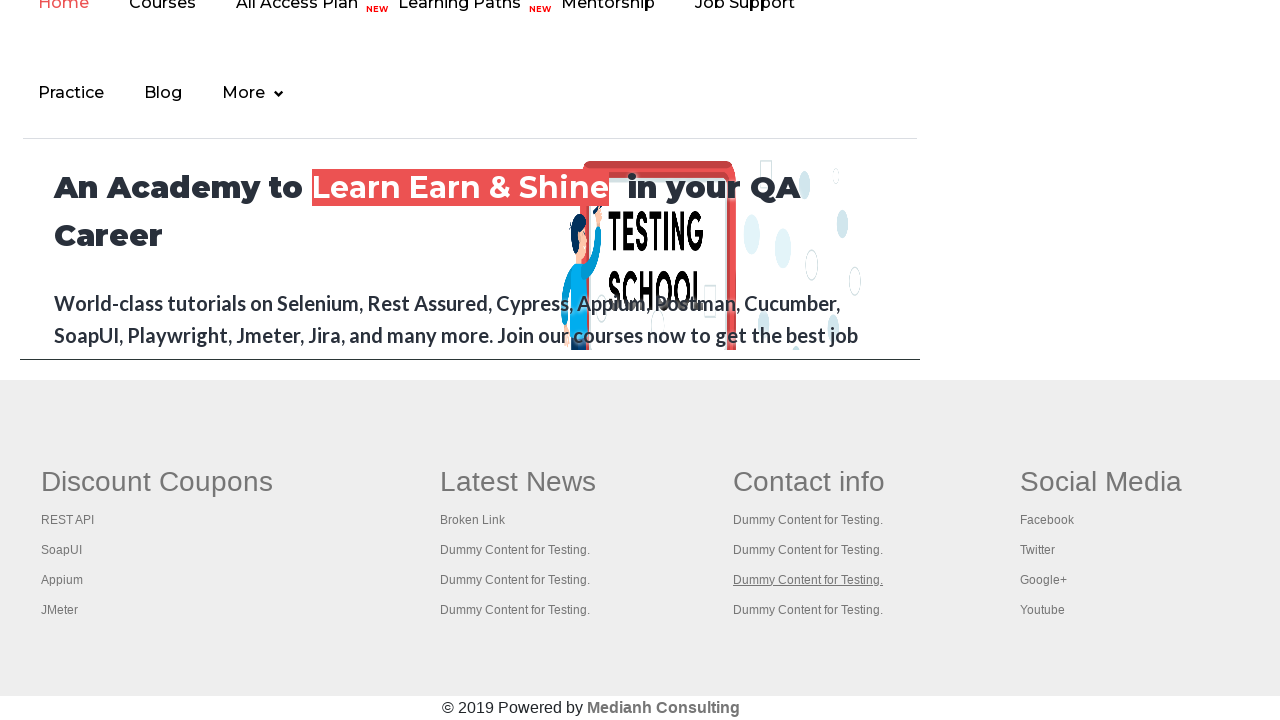

Opened footer column 3 link 4 in new tab with Ctrl+Click at (808, 610) on #gf-BIG >> xpath=//table/tbody/tr/td[3]/ul >> a >> nth=4
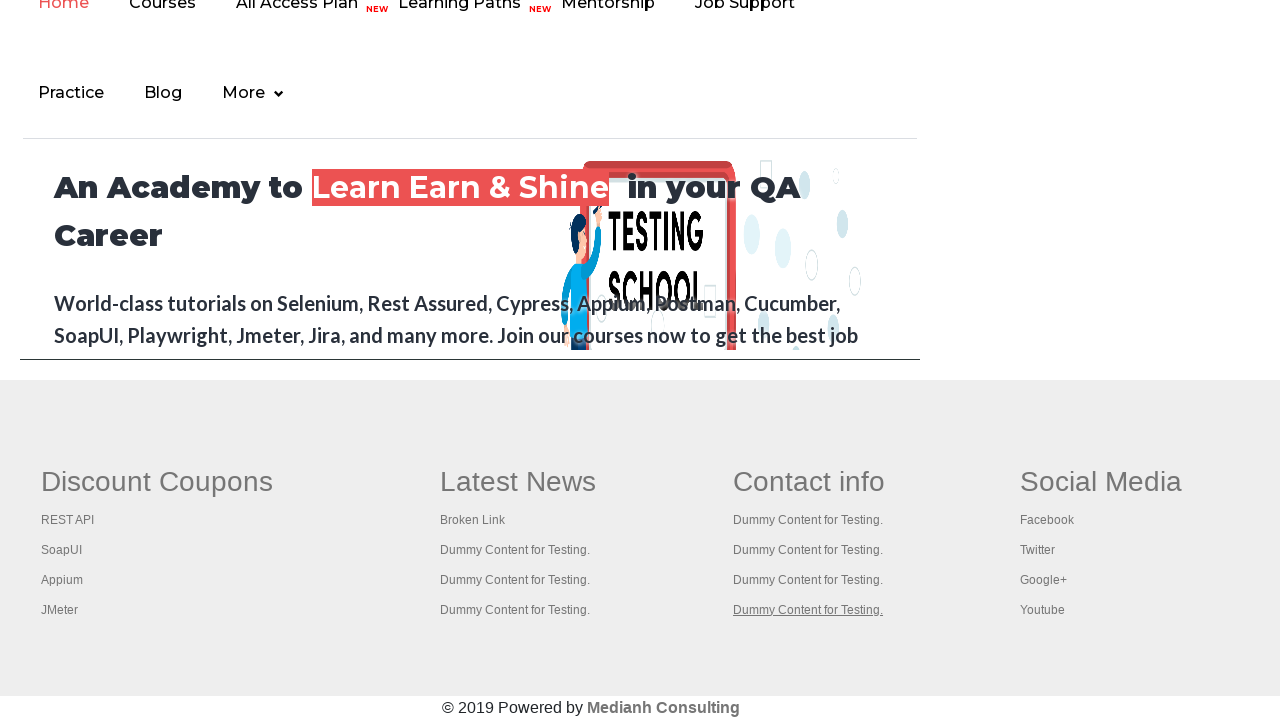

Located footer column 4
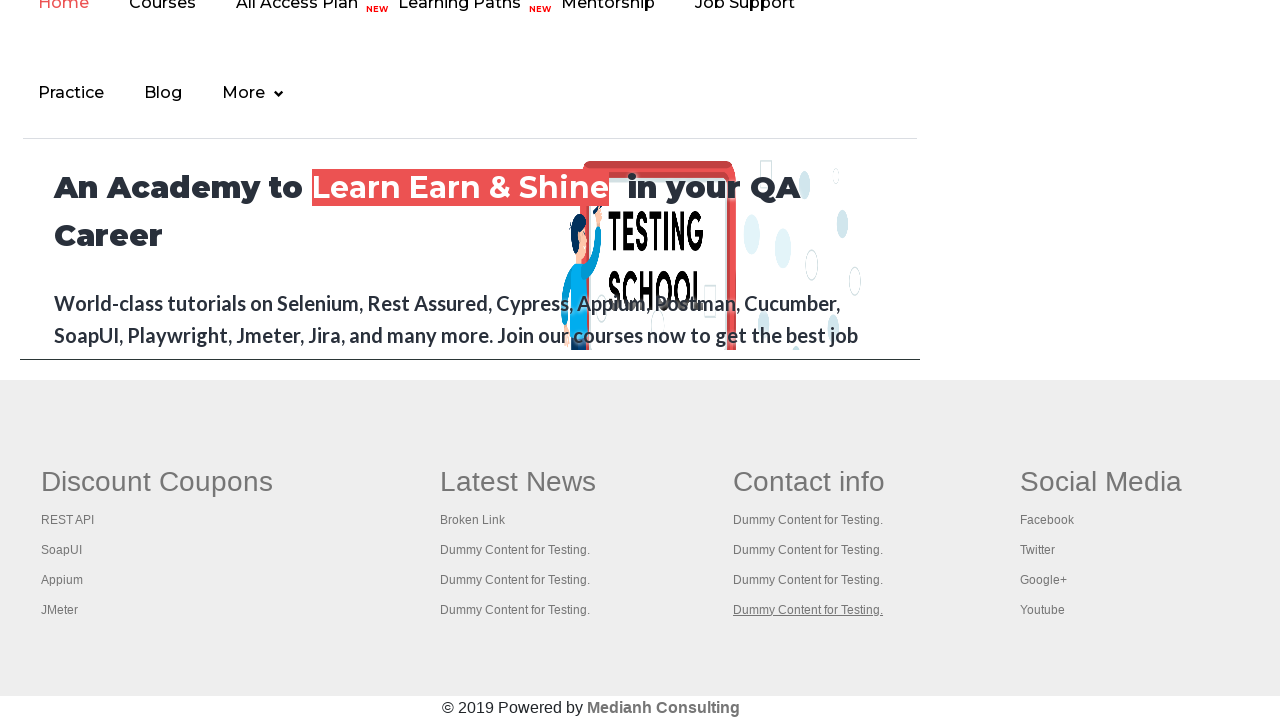

Located all links in footer column 4
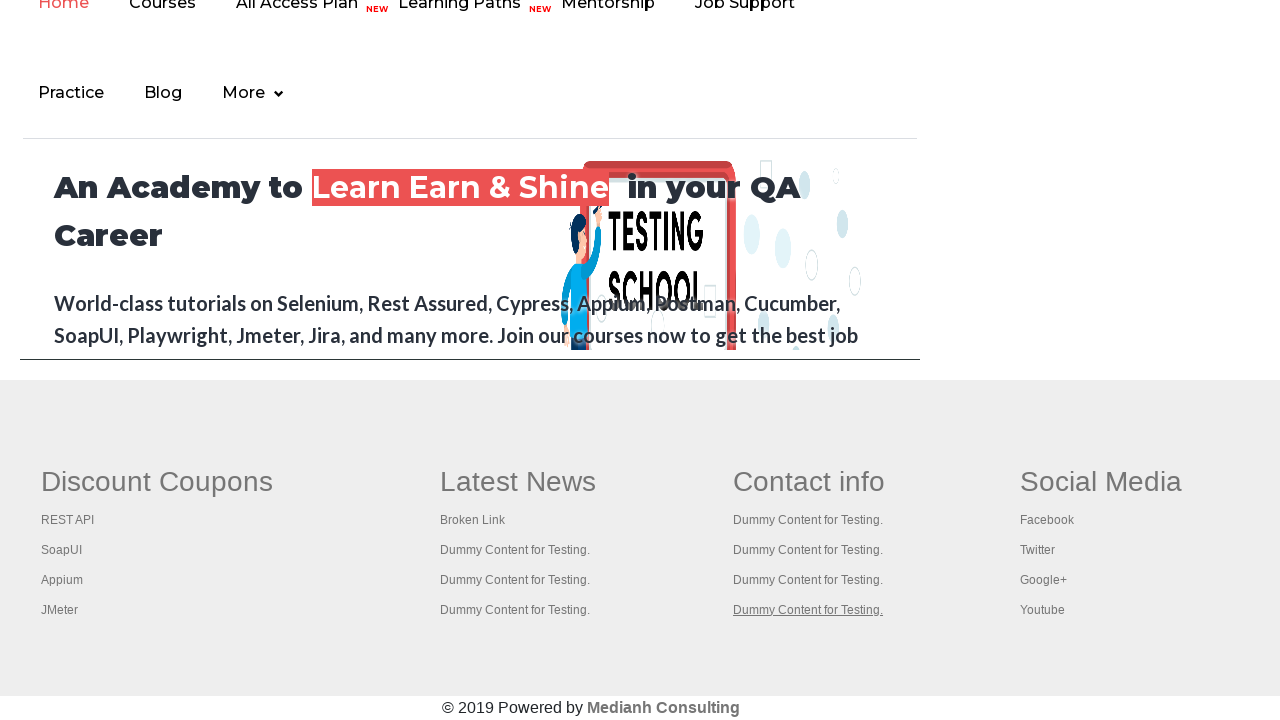

Opened footer column 4 link 1 in new tab with Ctrl+Click at (1047, 520) on #gf-BIG >> xpath=//table/tbody/tr/td[4]/ul >> a >> nth=1
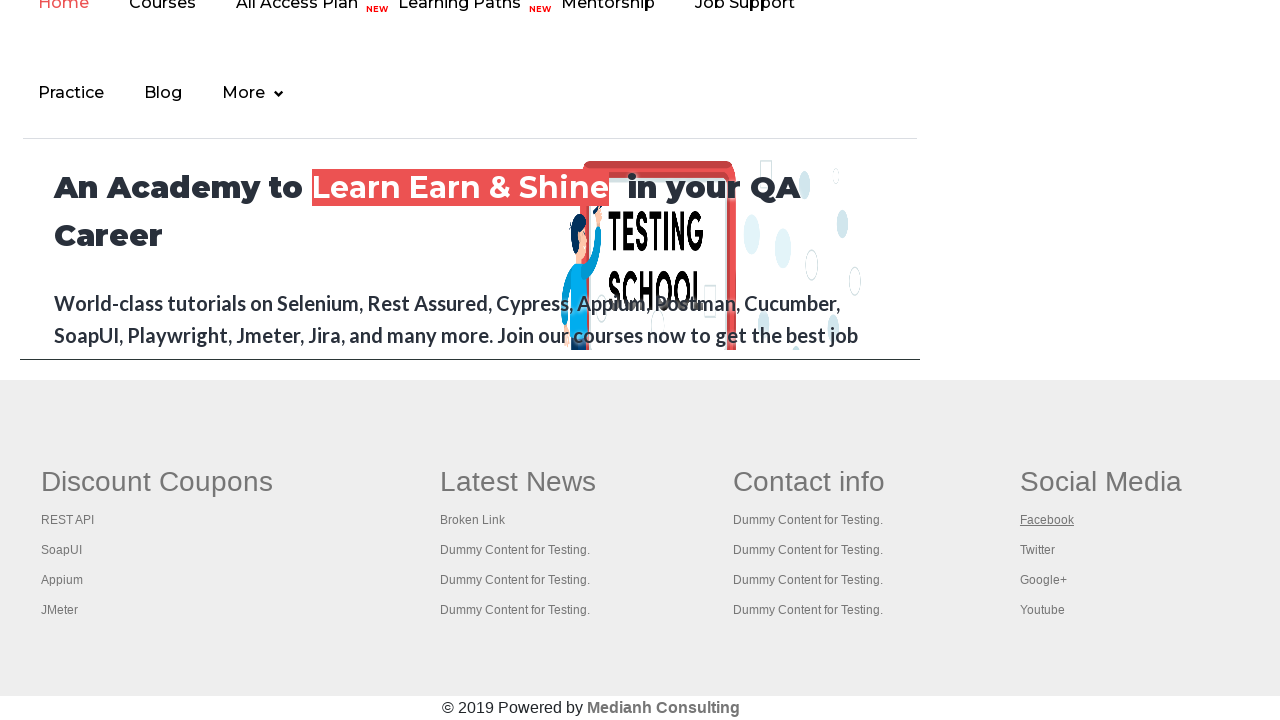

Opened footer column 4 link 2 in new tab with Ctrl+Click at (1037, 550) on #gf-BIG >> xpath=//table/tbody/tr/td[4]/ul >> a >> nth=2
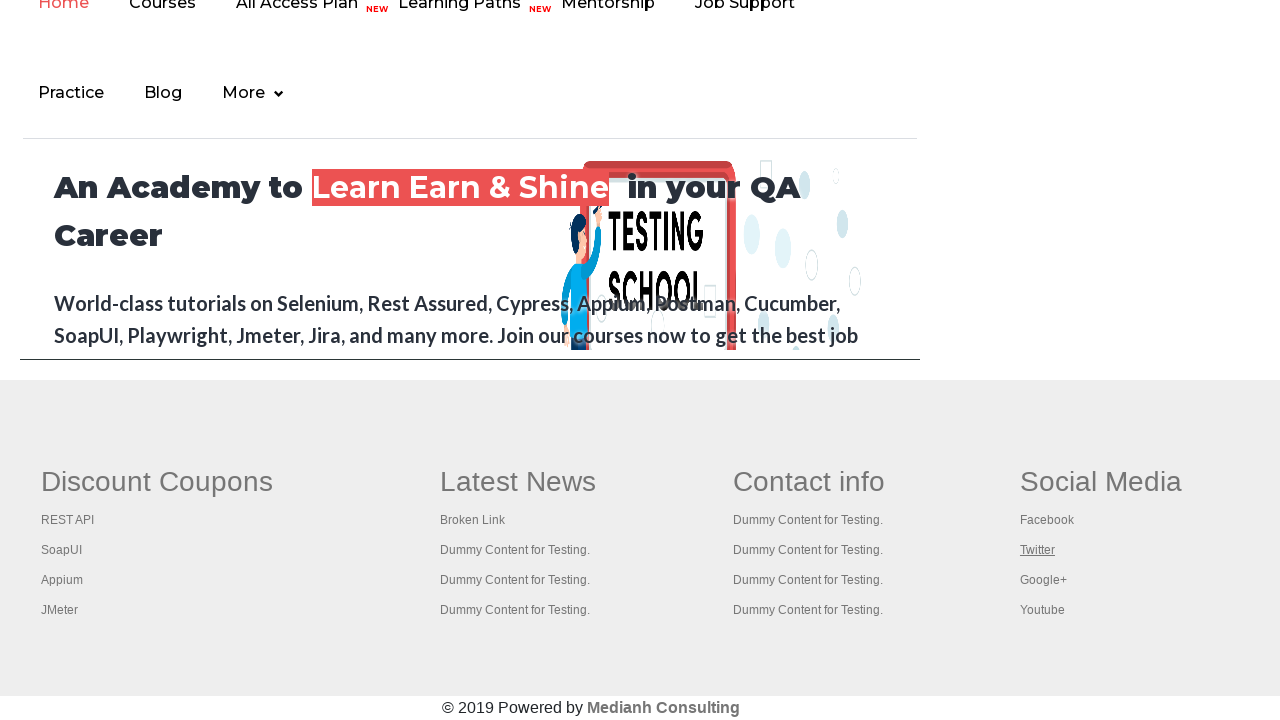

Opened footer column 4 link 3 in new tab with Ctrl+Click at (1043, 580) on #gf-BIG >> xpath=//table/tbody/tr/td[4]/ul >> a >> nth=3
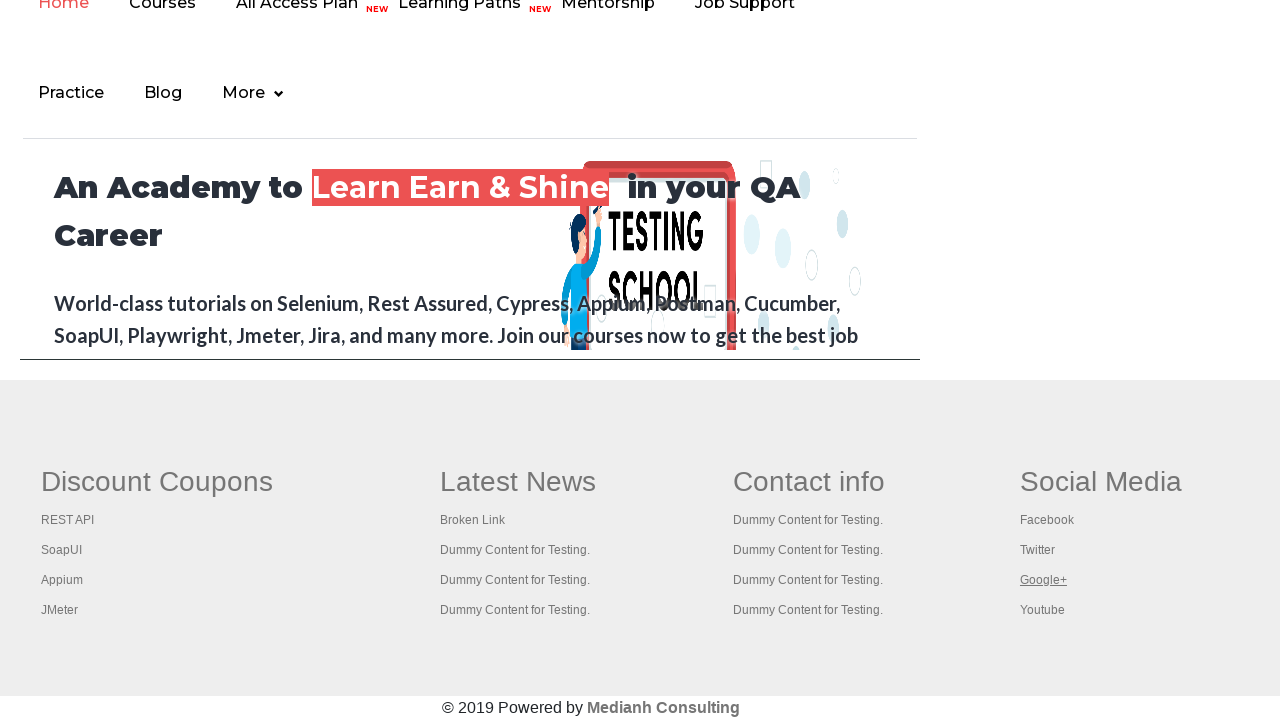

Opened footer column 4 link 4 in new tab with Ctrl+Click at (1042, 610) on #gf-BIG >> xpath=//table/tbody/tr/td[4]/ul >> a >> nth=4
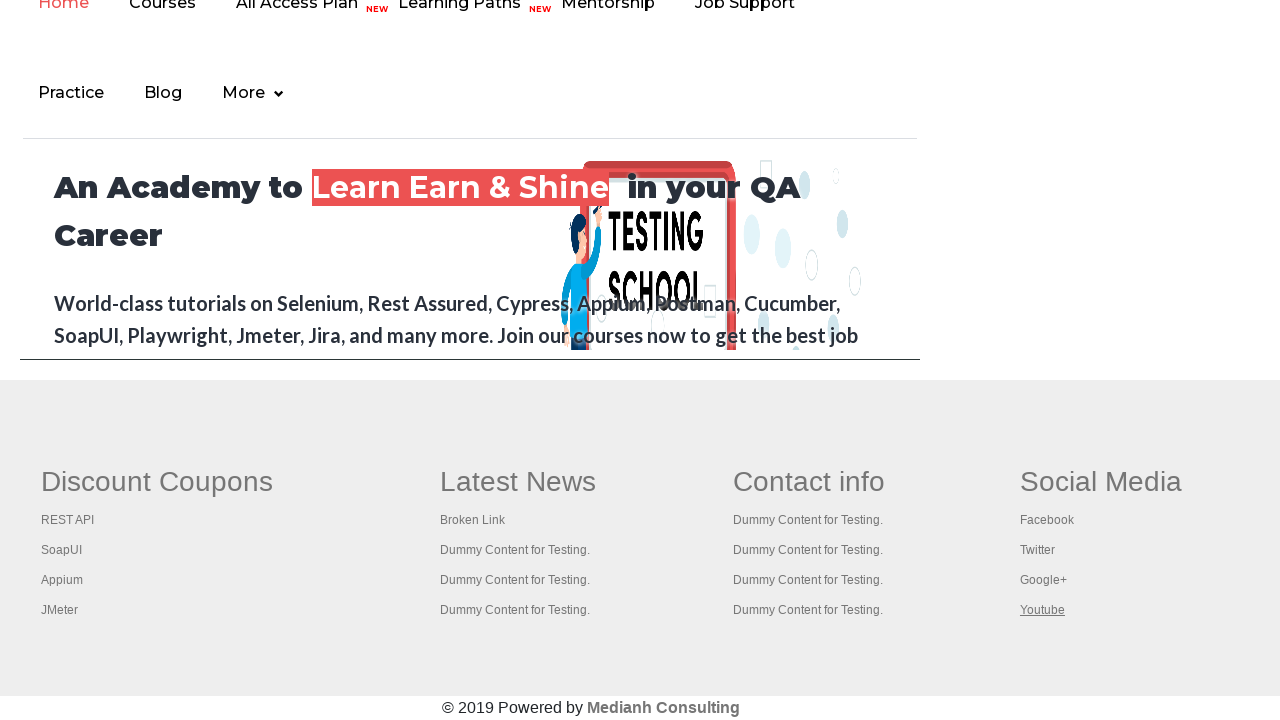

Retrieved all open pages/tabs
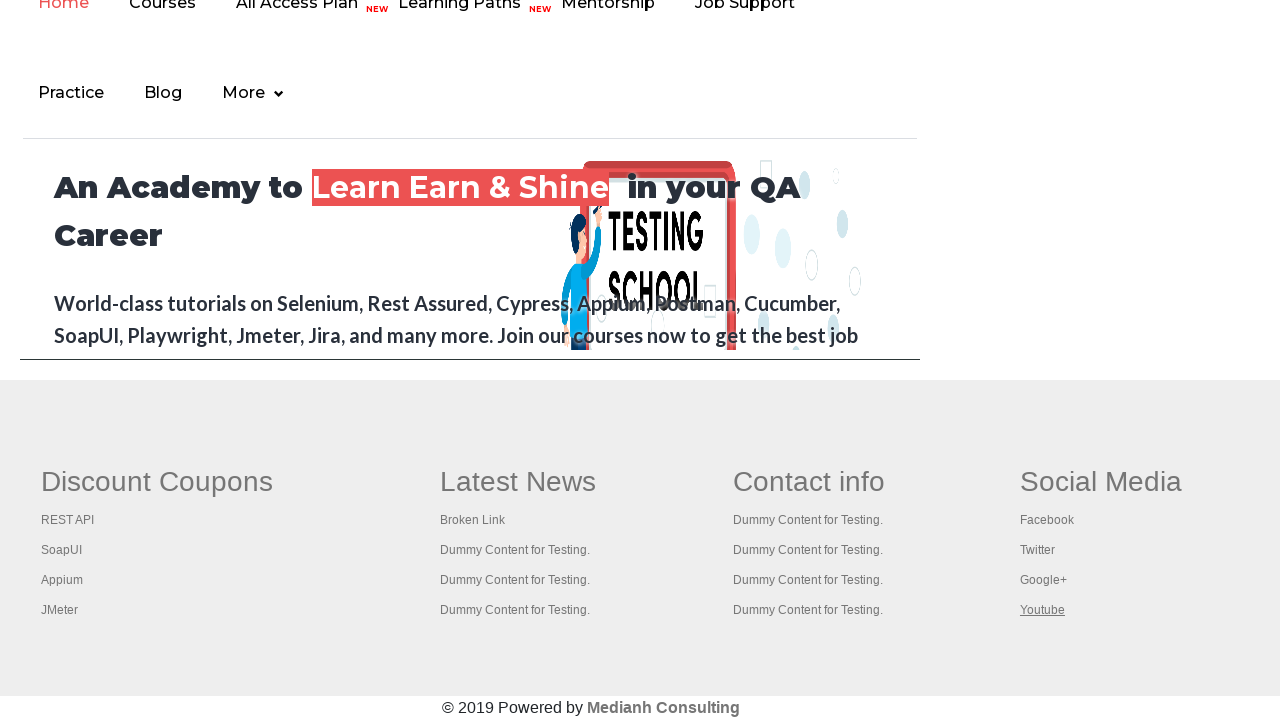

Checked main page title: Practice Page
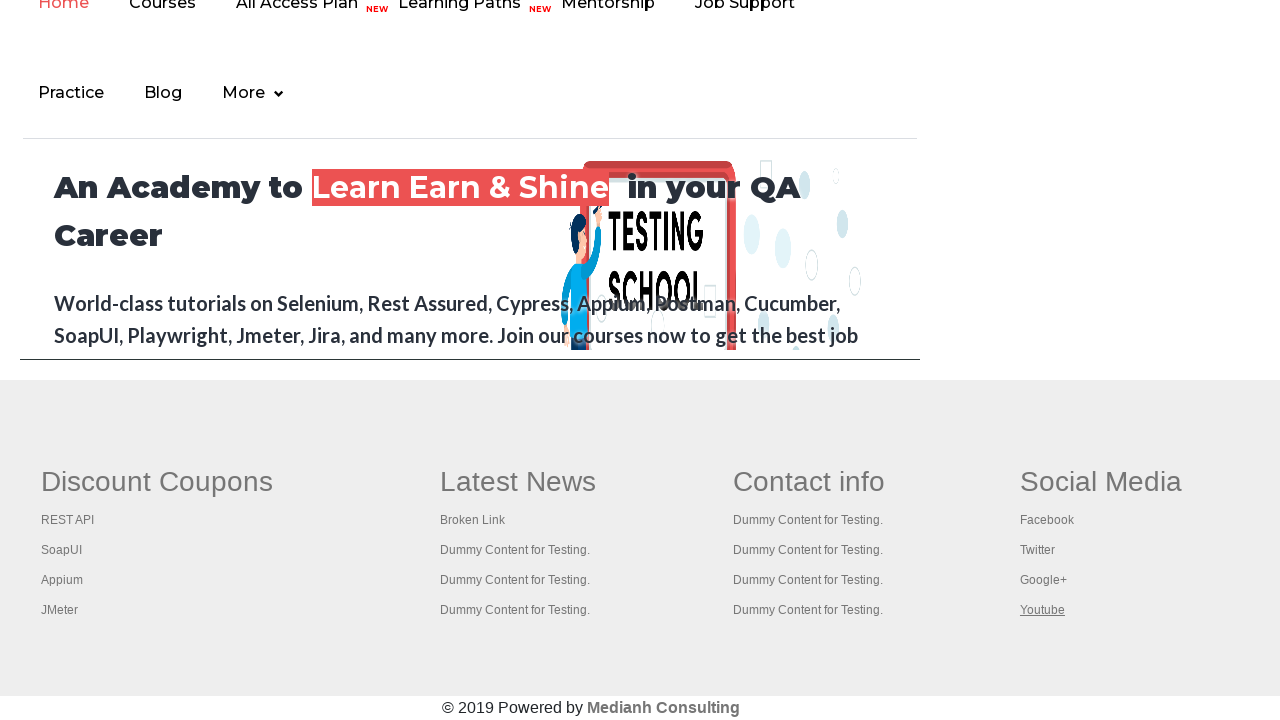

Retrieved title from tab 1: REST API Tutorial
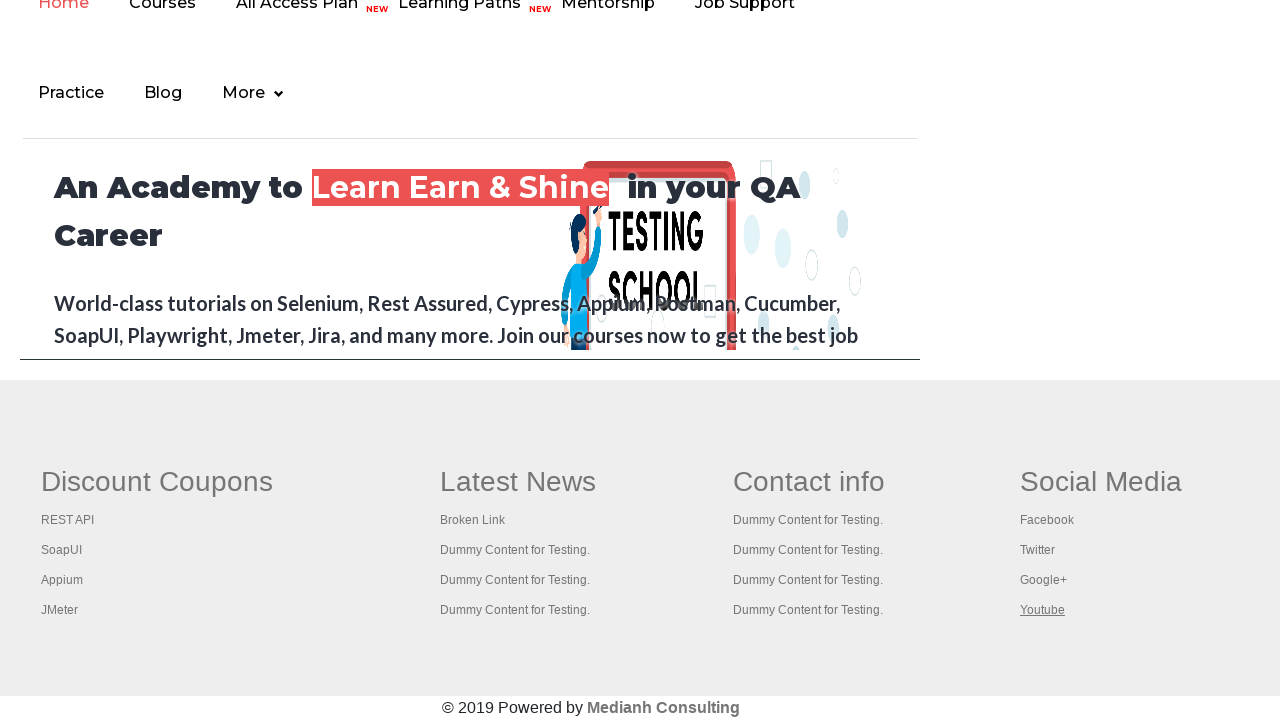

Retrieved title from tab 2: The World’s Most Popular API Testing Tool | SoapUI
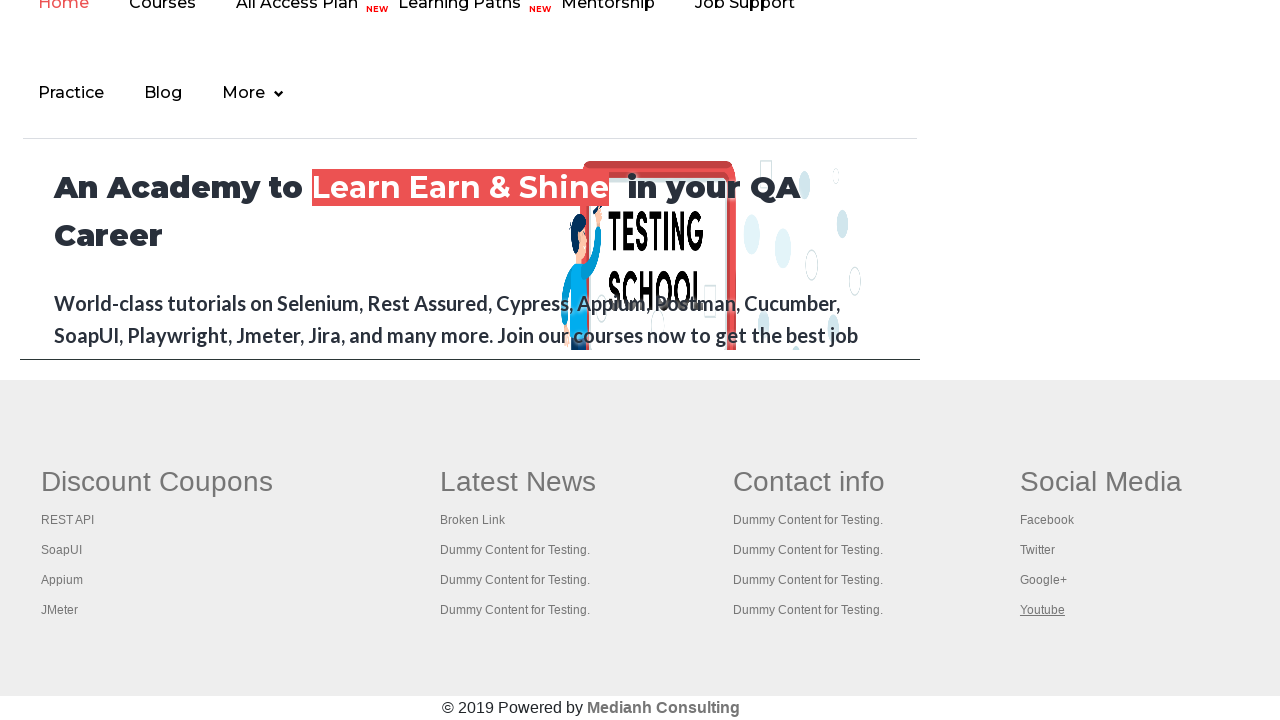

Retrieved title from tab 3: Appium tutorial for Mobile Apps testing | RahulShetty Academy | Rahul
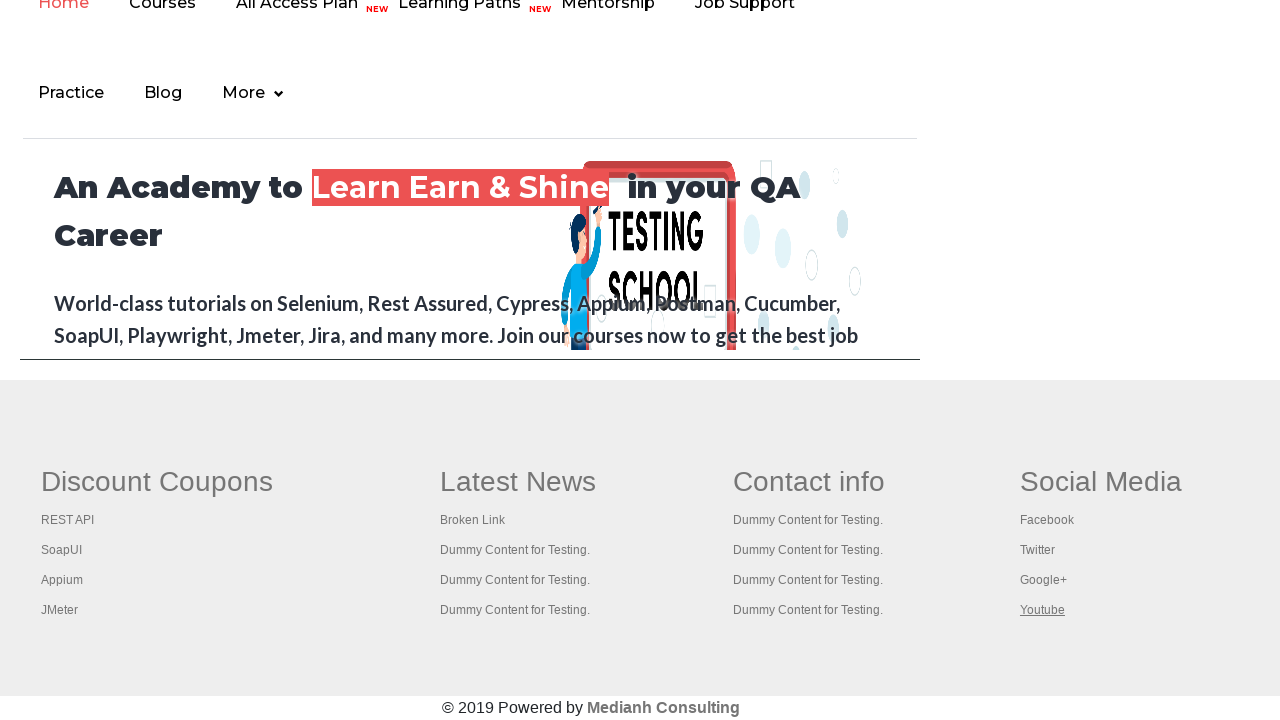

Retrieved title from tab 4: Apache JMeter - Apache JMeter™
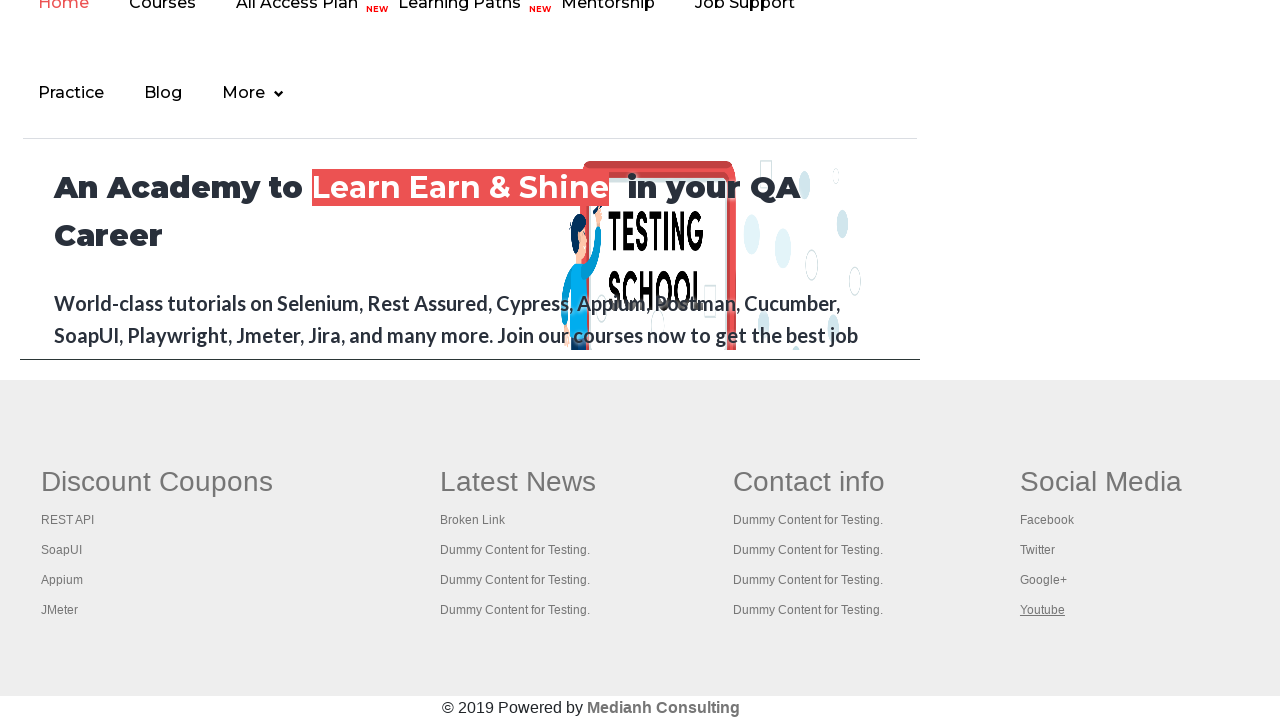

Retrieved title from tab 5: 
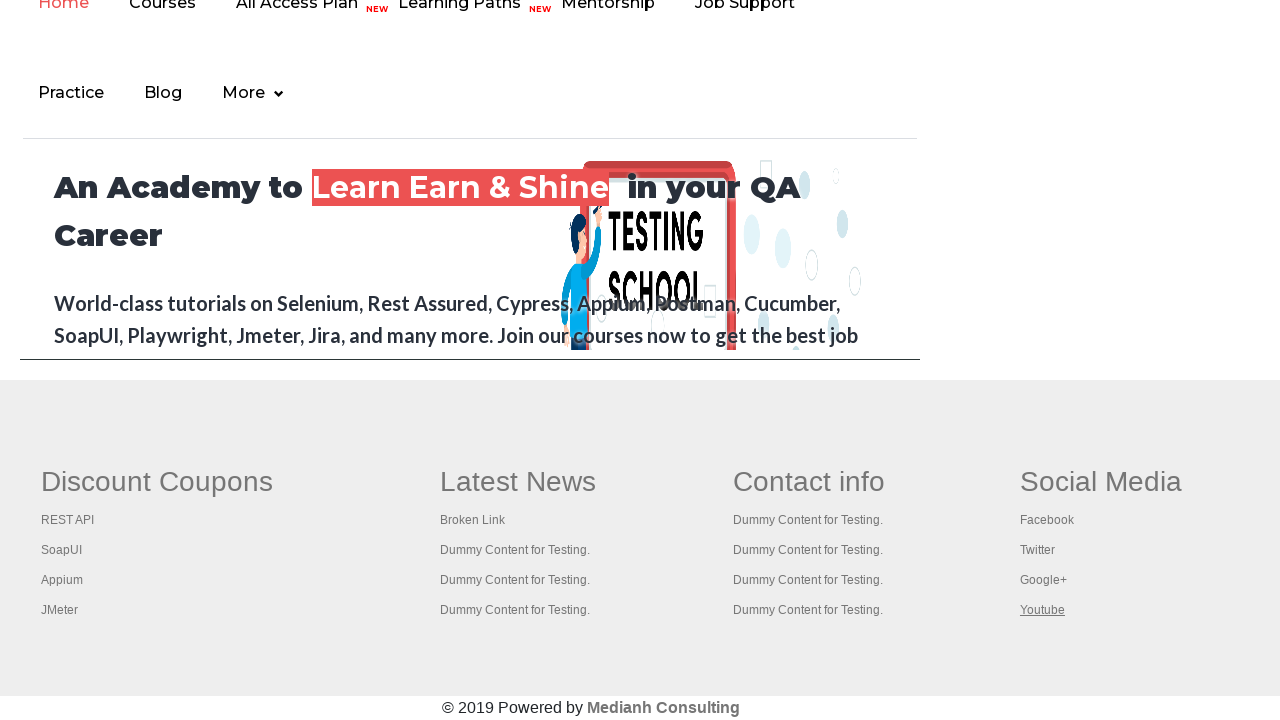

Retrieved title from tab 6: Practice Page
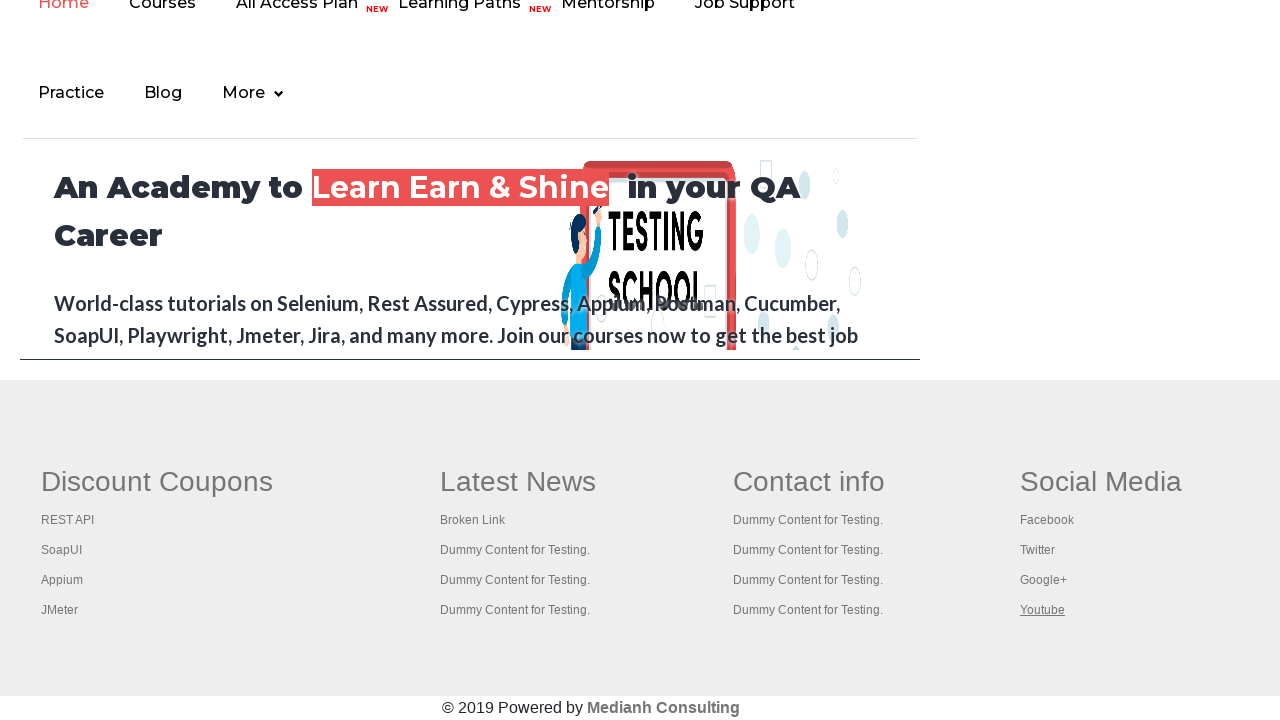

Retrieved title from tab 7: Practice Page
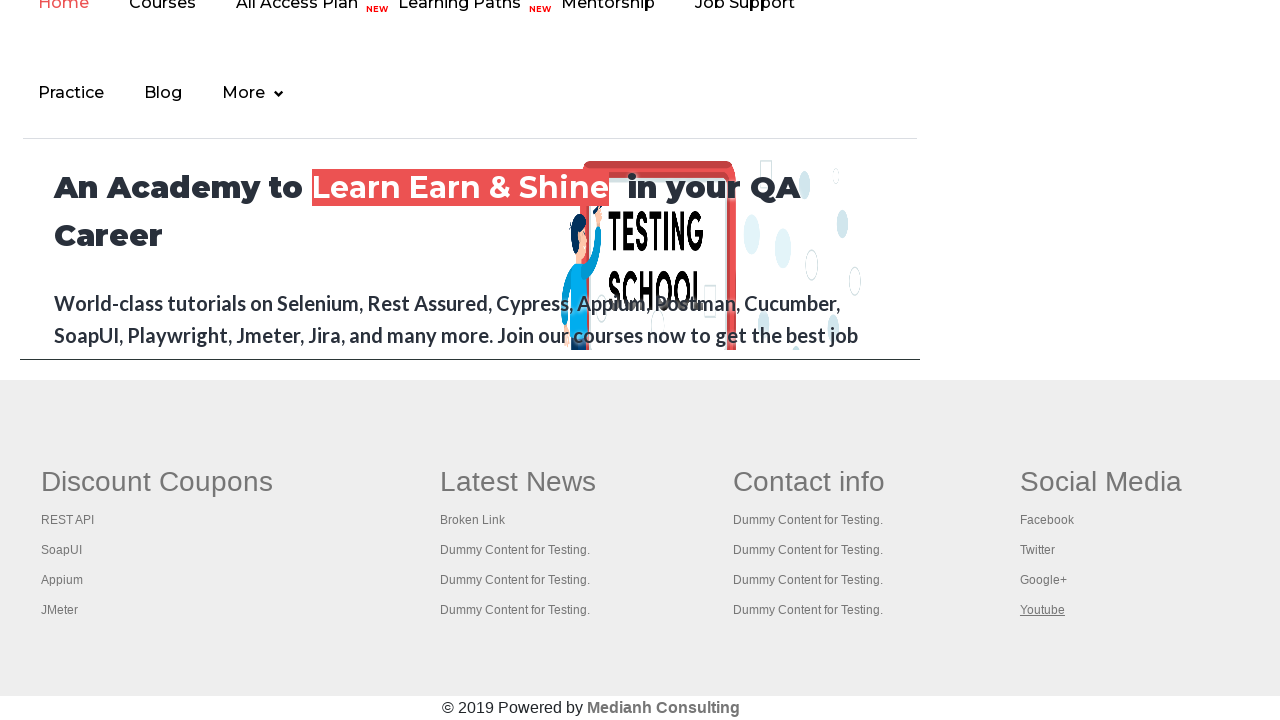

Retrieved title from tab 8: Practice Page
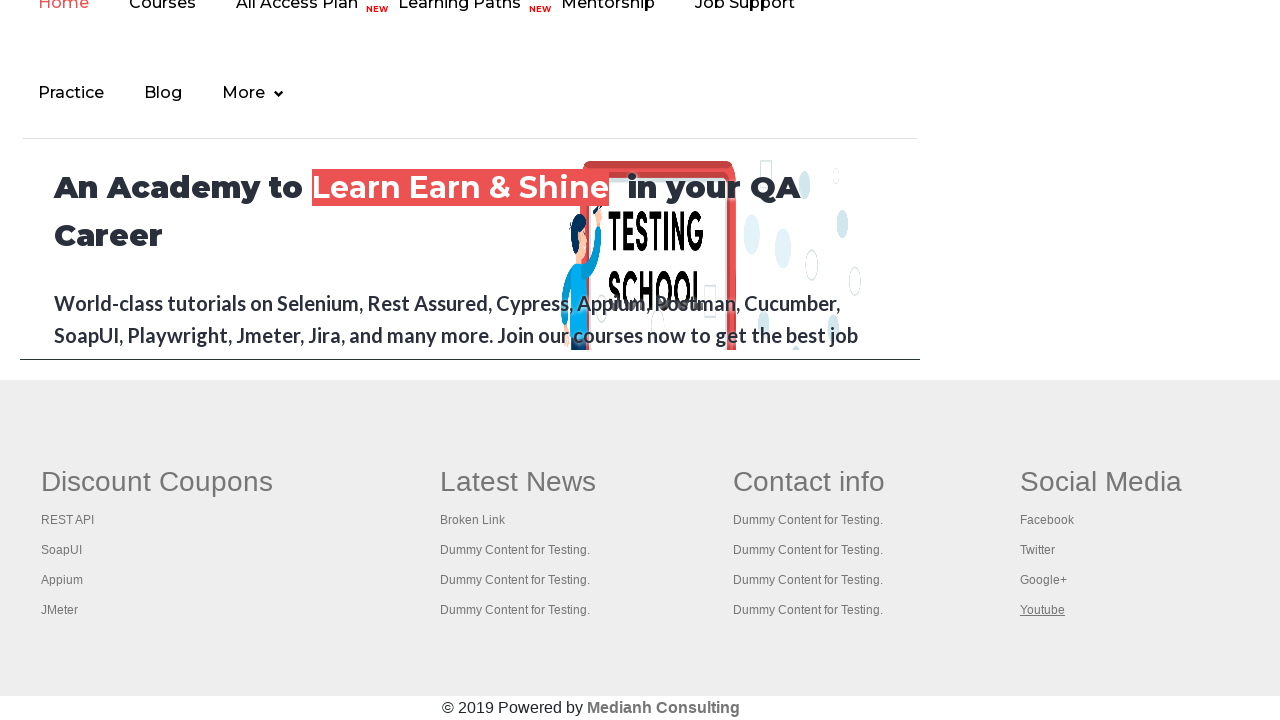

Retrieved title from tab 9: Practice Page
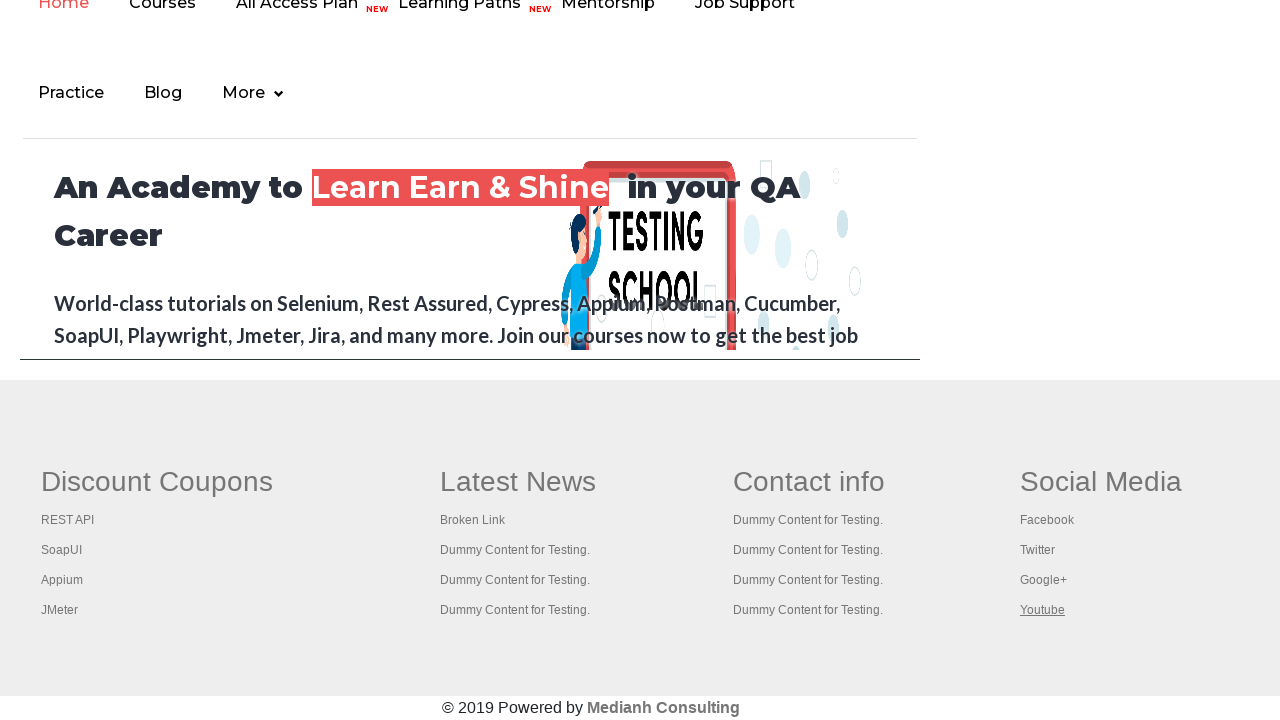

Retrieved title from tab 10: Practice Page
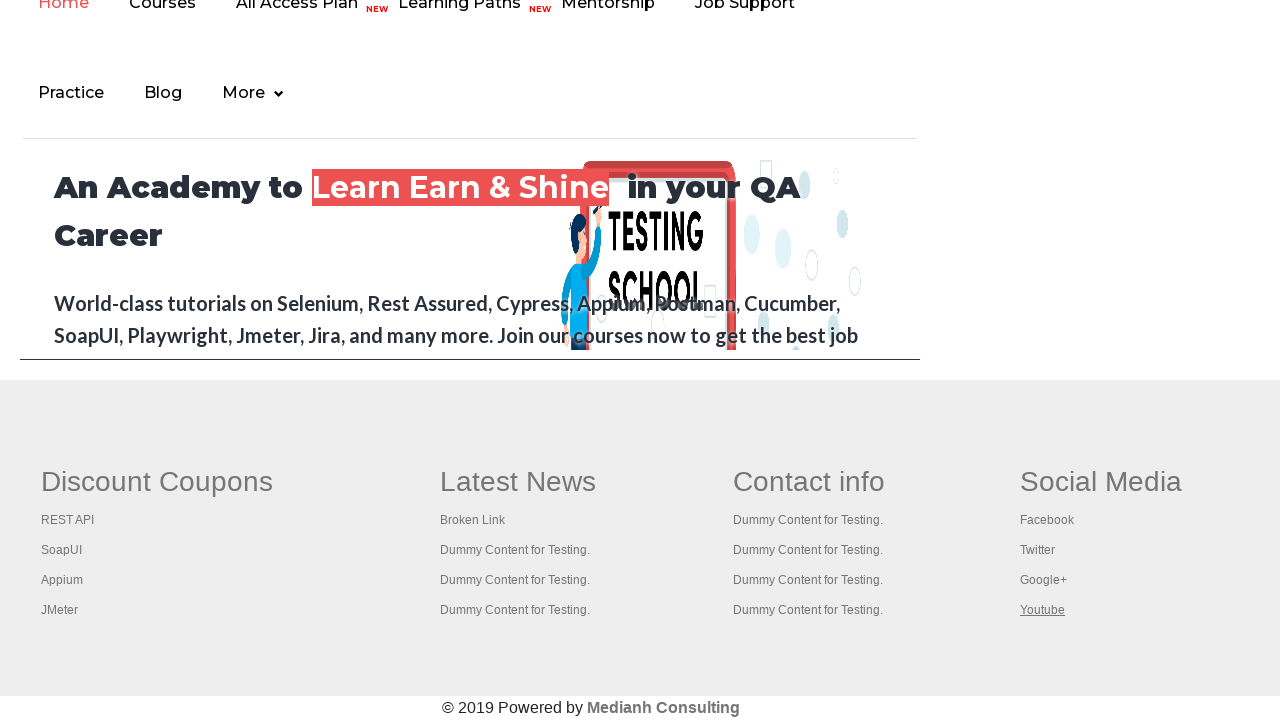

Retrieved title from tab 11: Practice Page
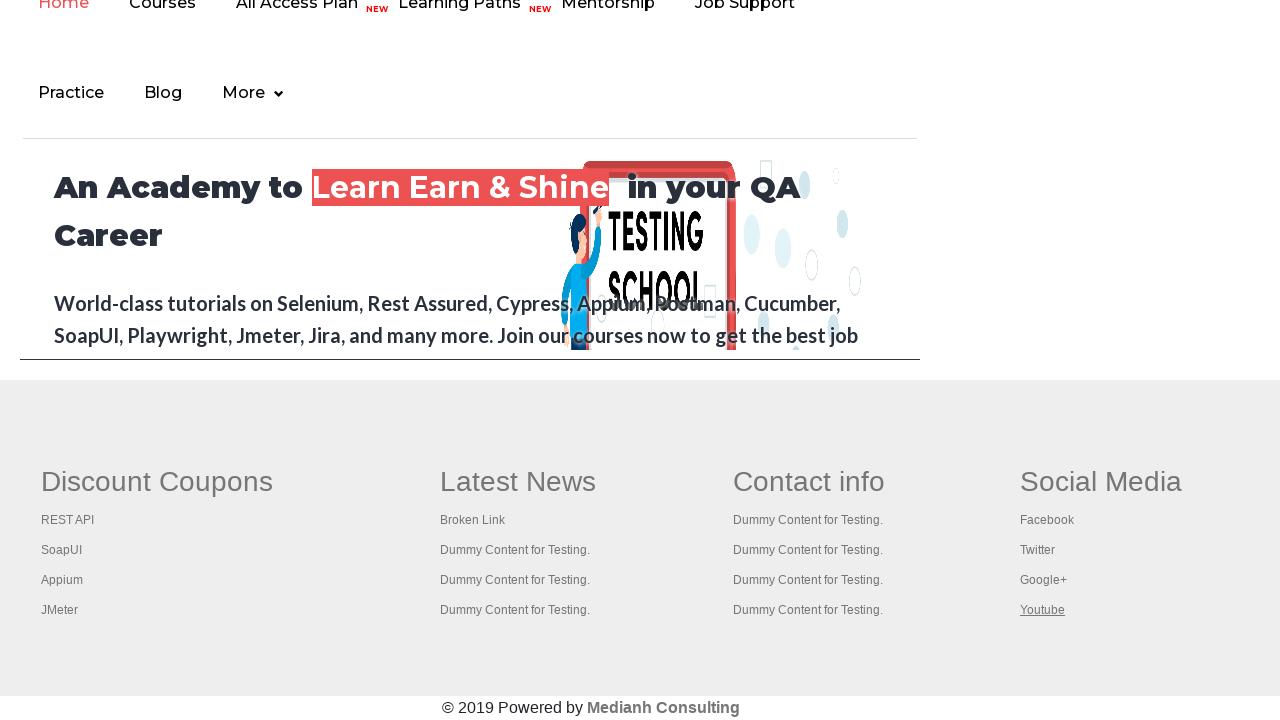

Retrieved title from tab 12: Practice Page
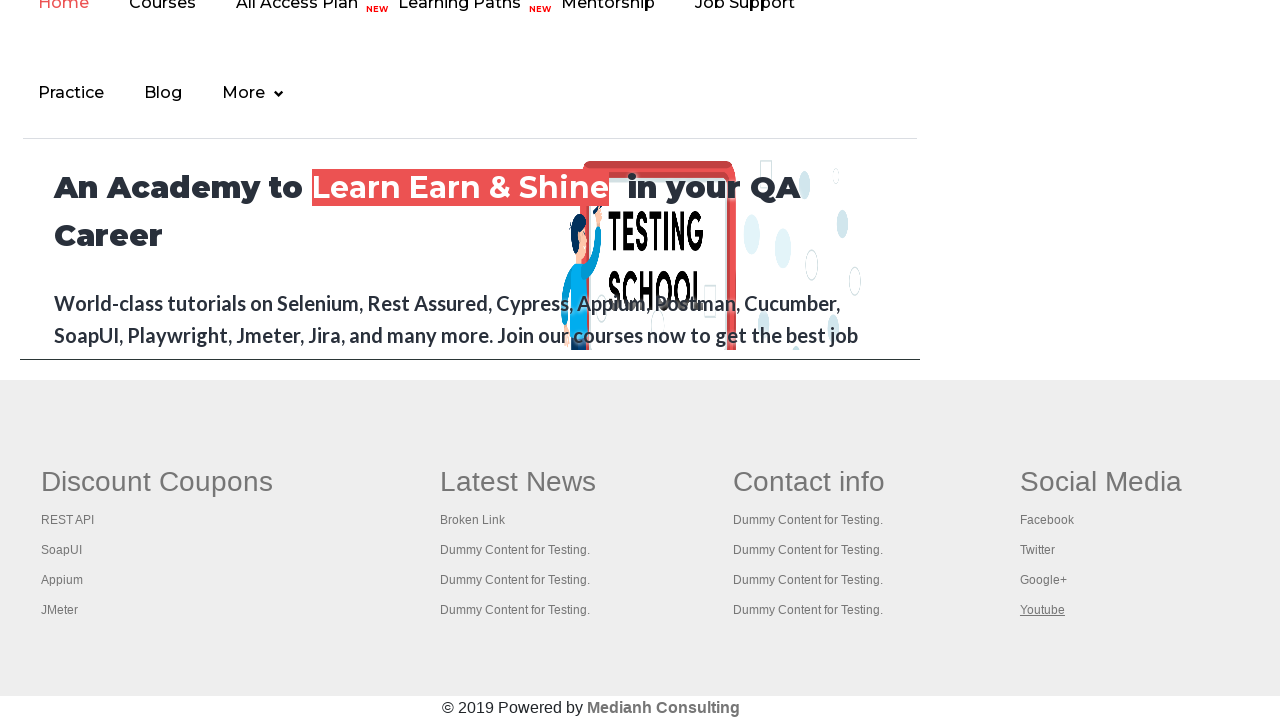

Retrieved title from tab 13: Practice Page
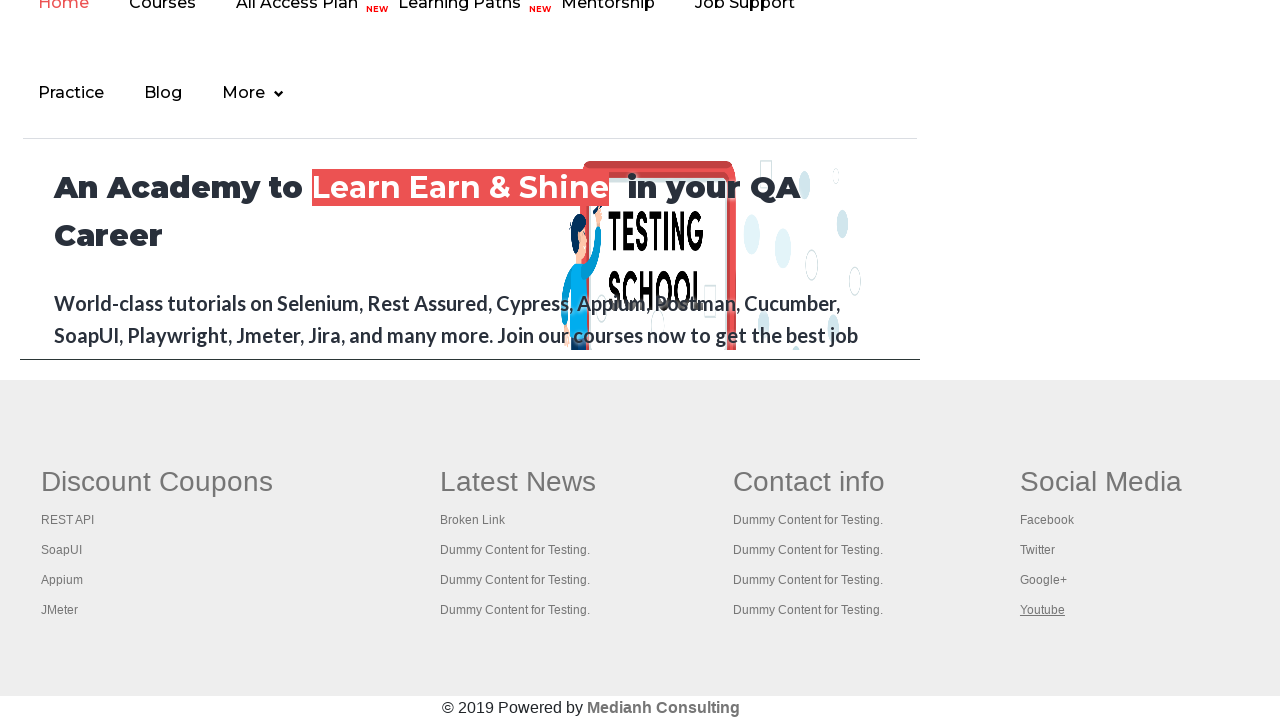

Retrieved title from tab 14: Practice Page
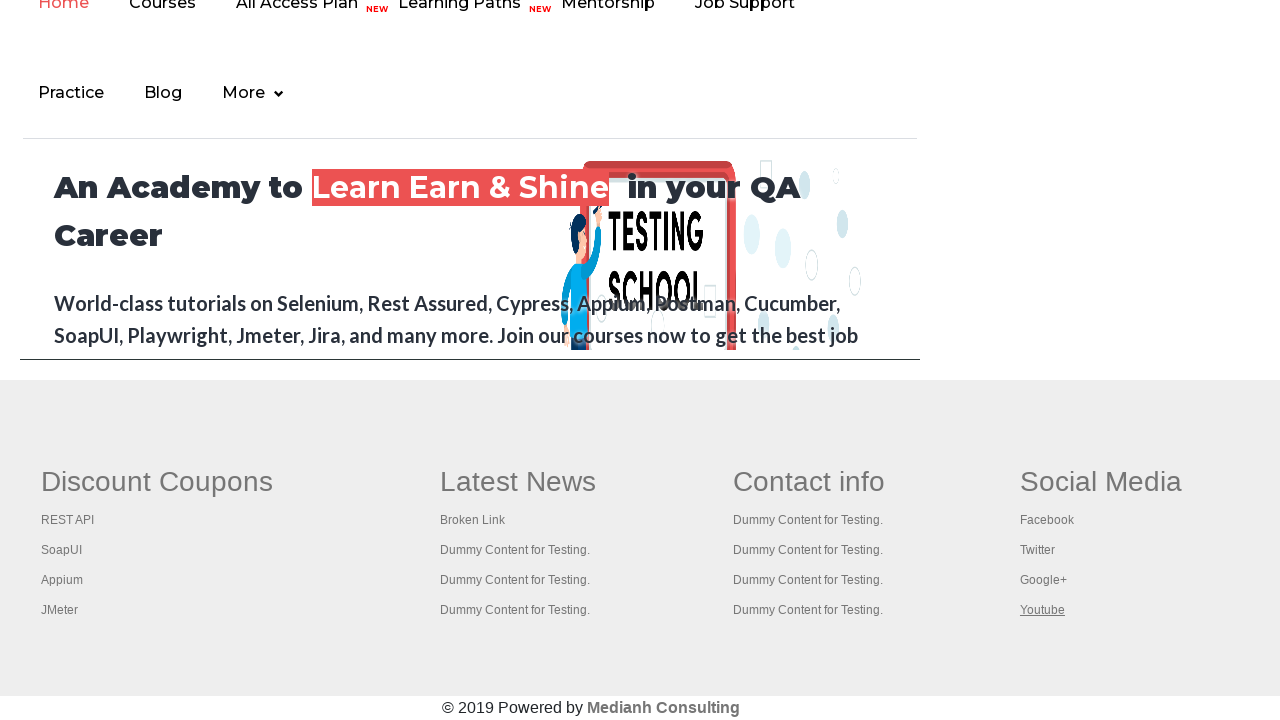

Retrieved title from tab 15: Practice Page
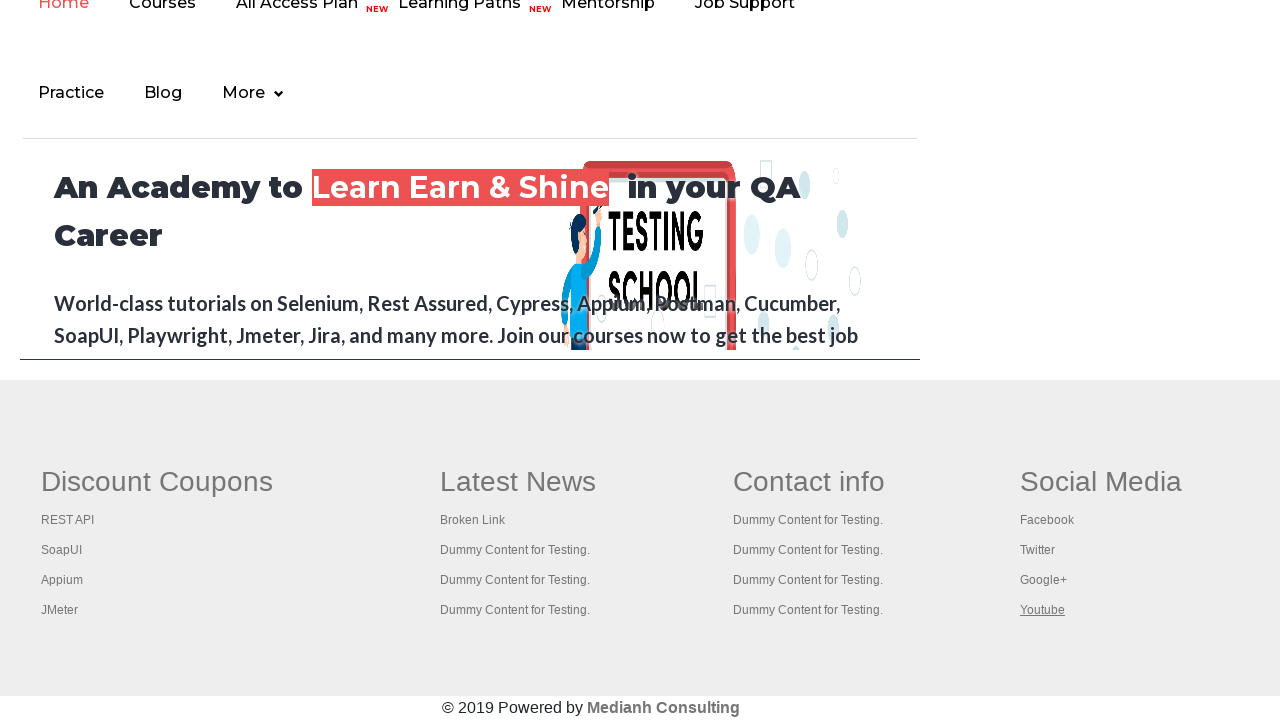

Retrieved title from tab 16: Practice Page
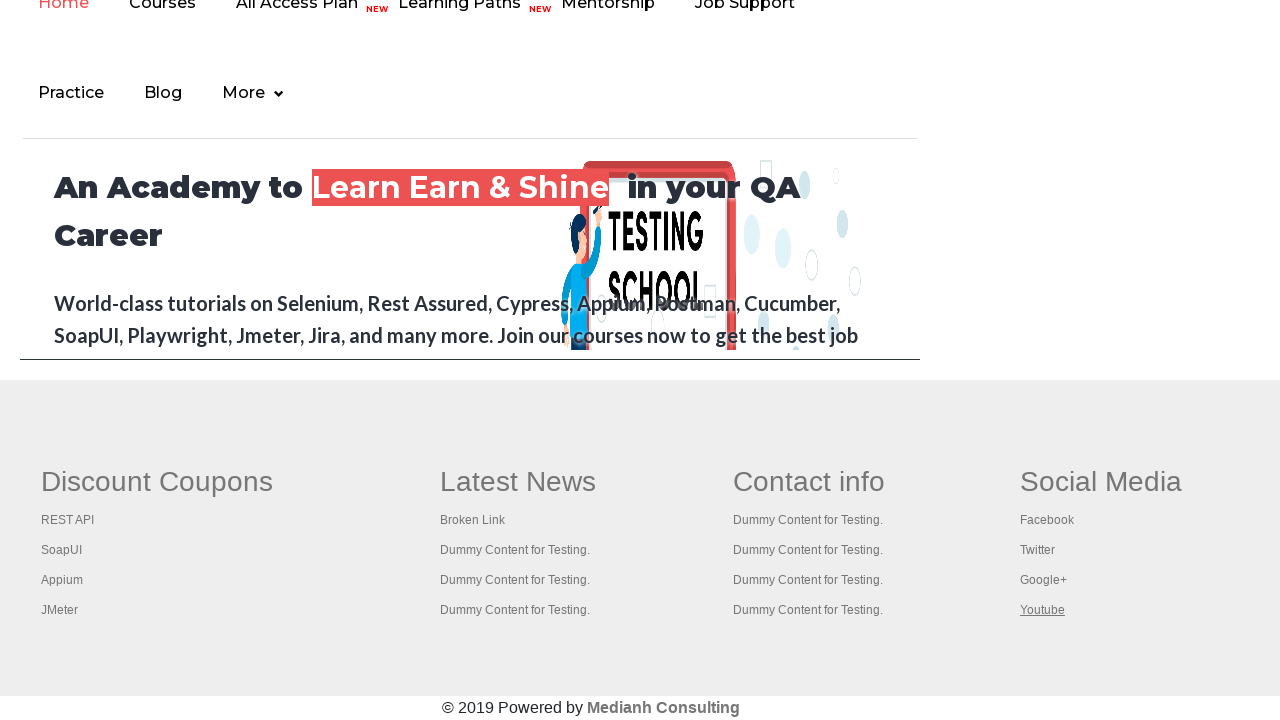

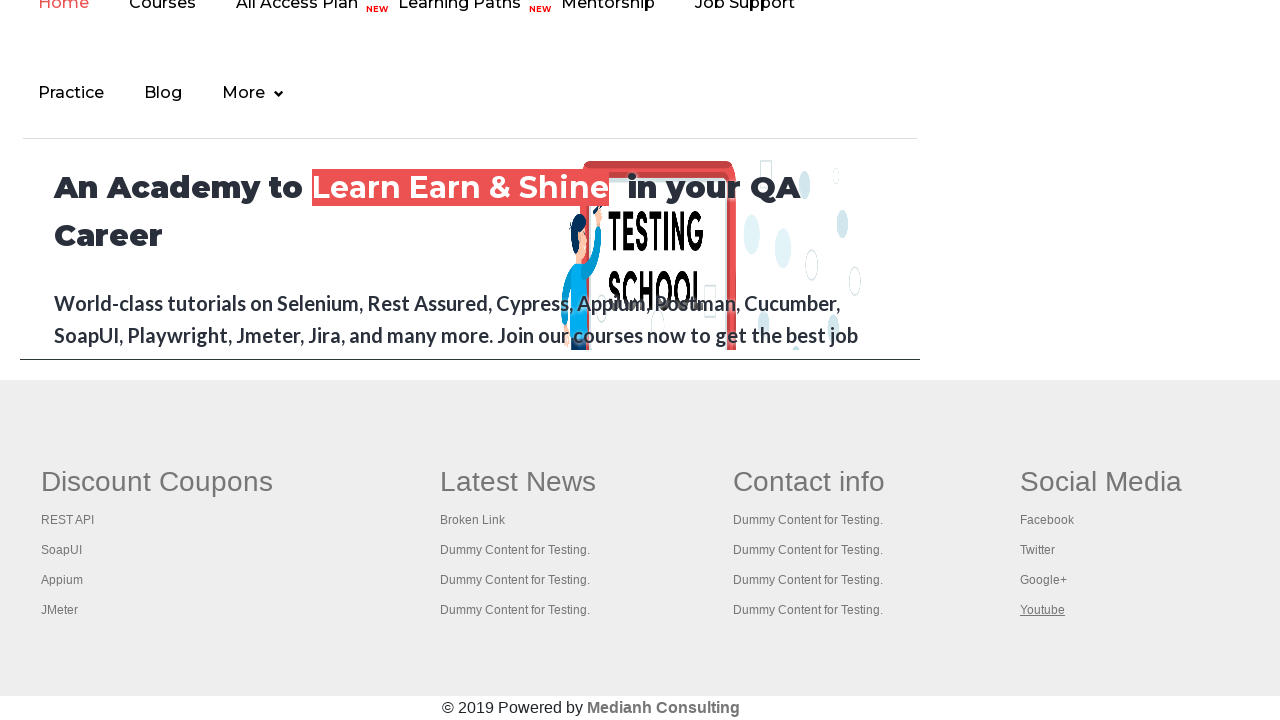